Tests the Add/Remove Elements functionality by clicking the Add Element button a random number of times (between 10-100) and verifying that the correct number of elements are added to the page.

Starting URL: https://the-internet.herokuapp.com

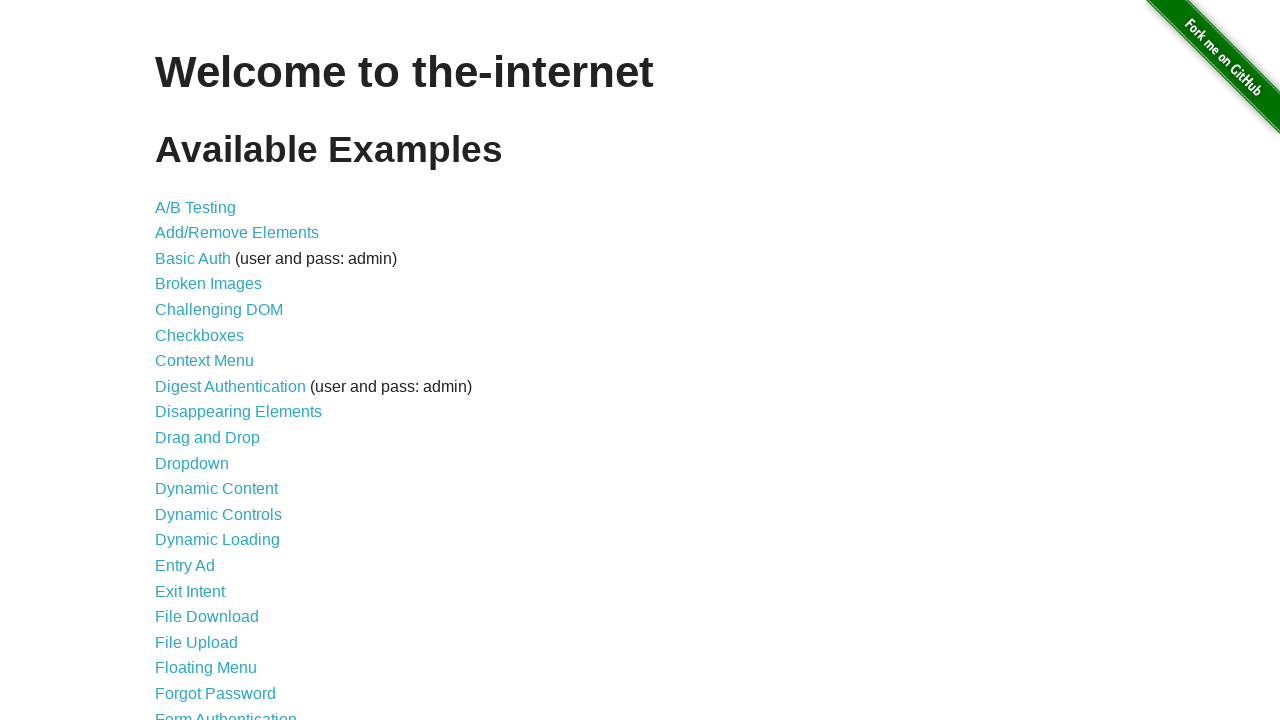

Clicked Add/Remove Elements link at (237, 233) on text=Add/Remove Elements
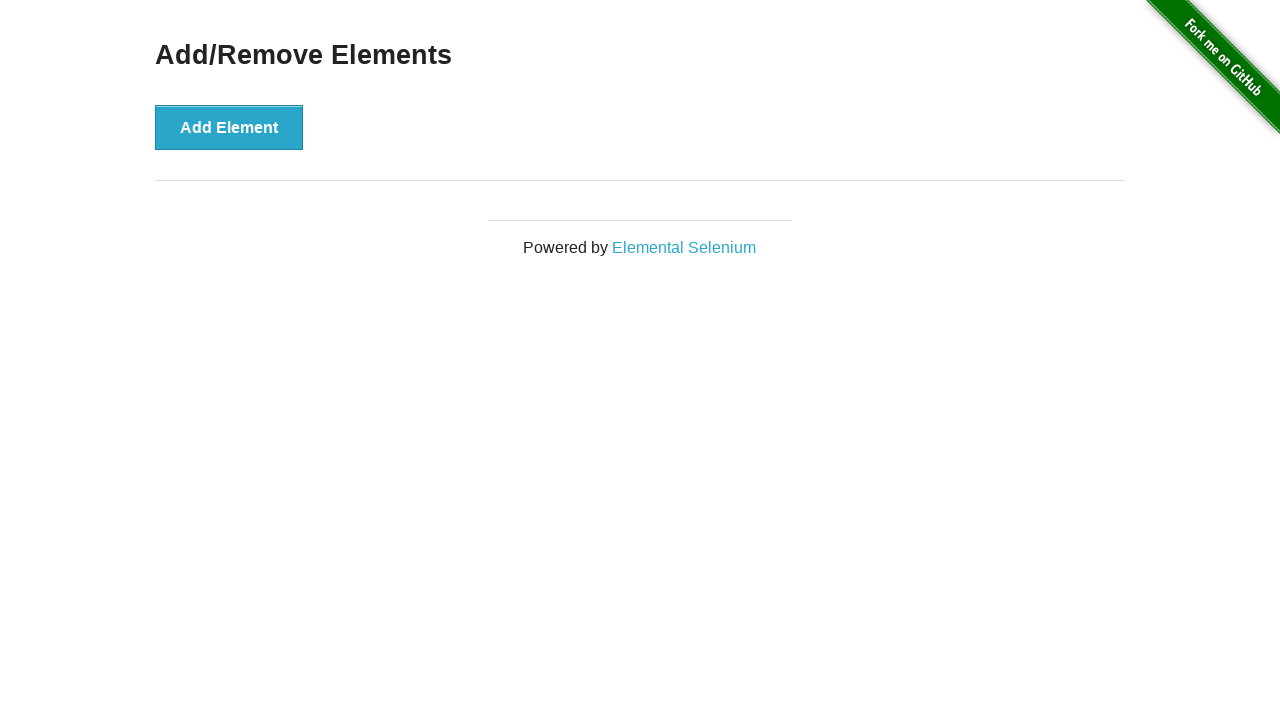

Verified Add Element button is visible
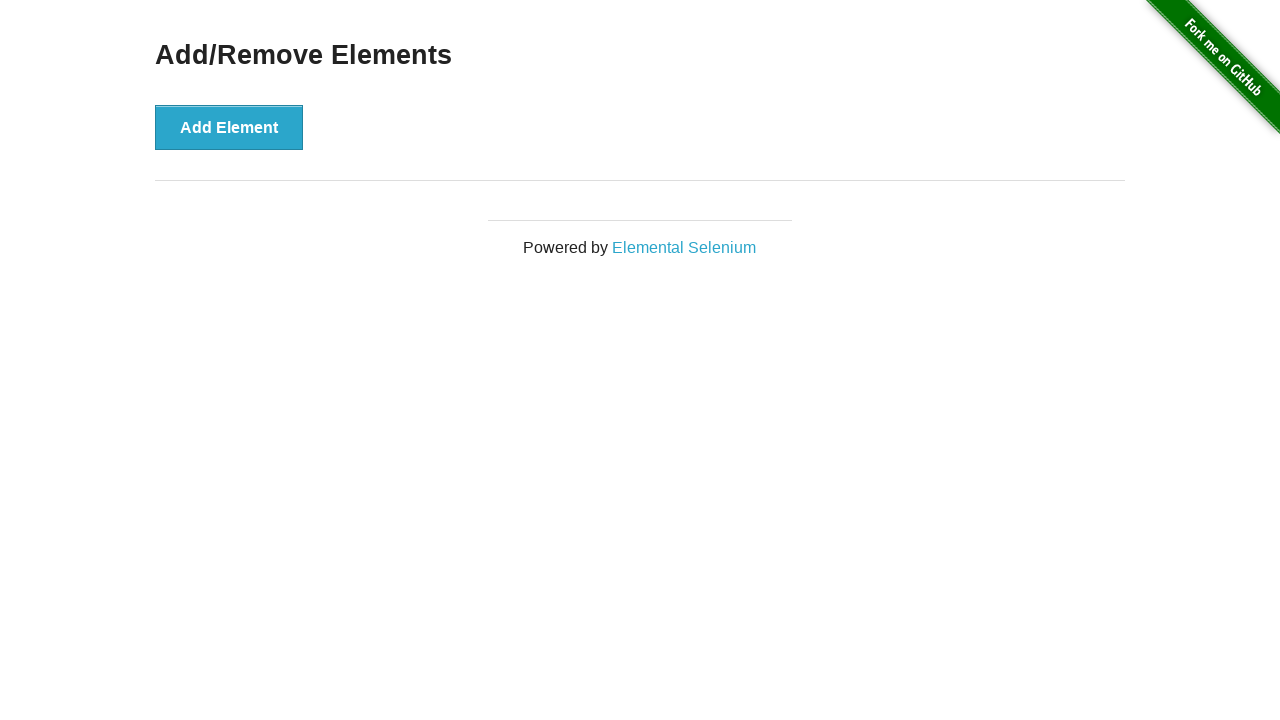

Verified Add Element button is enabled
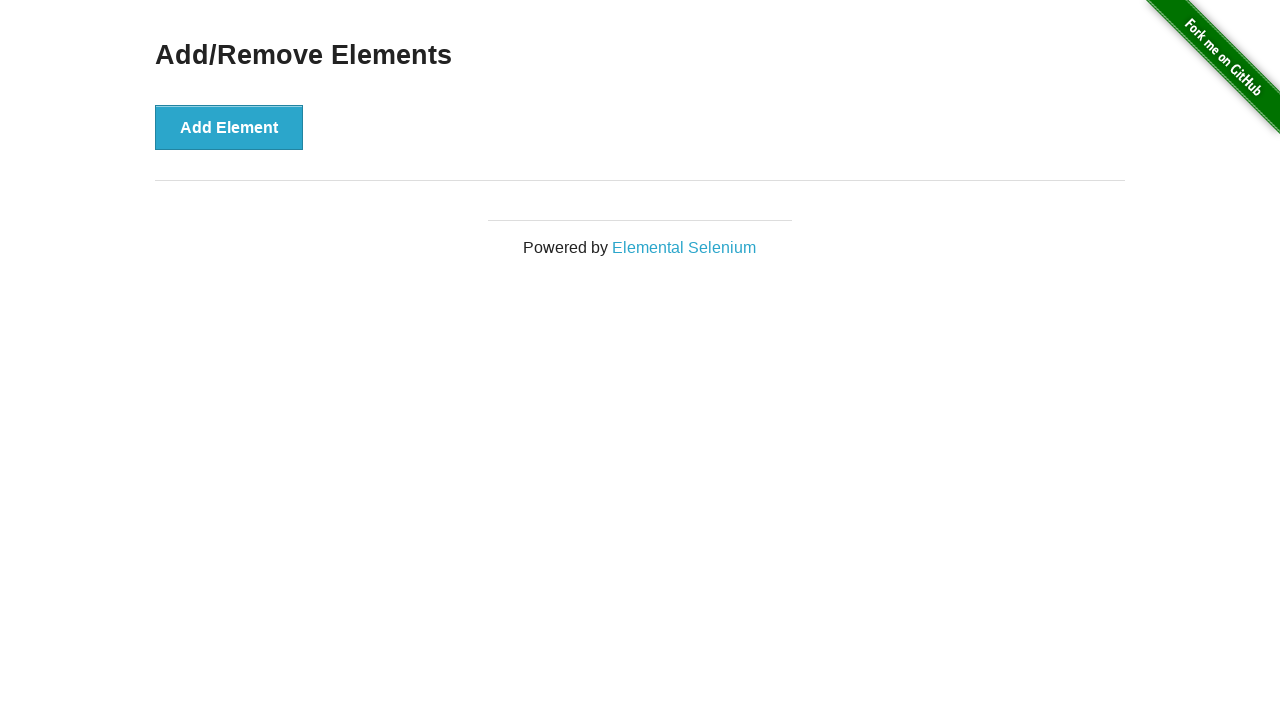

Generated random number 44 for element clicks (between 10-100)
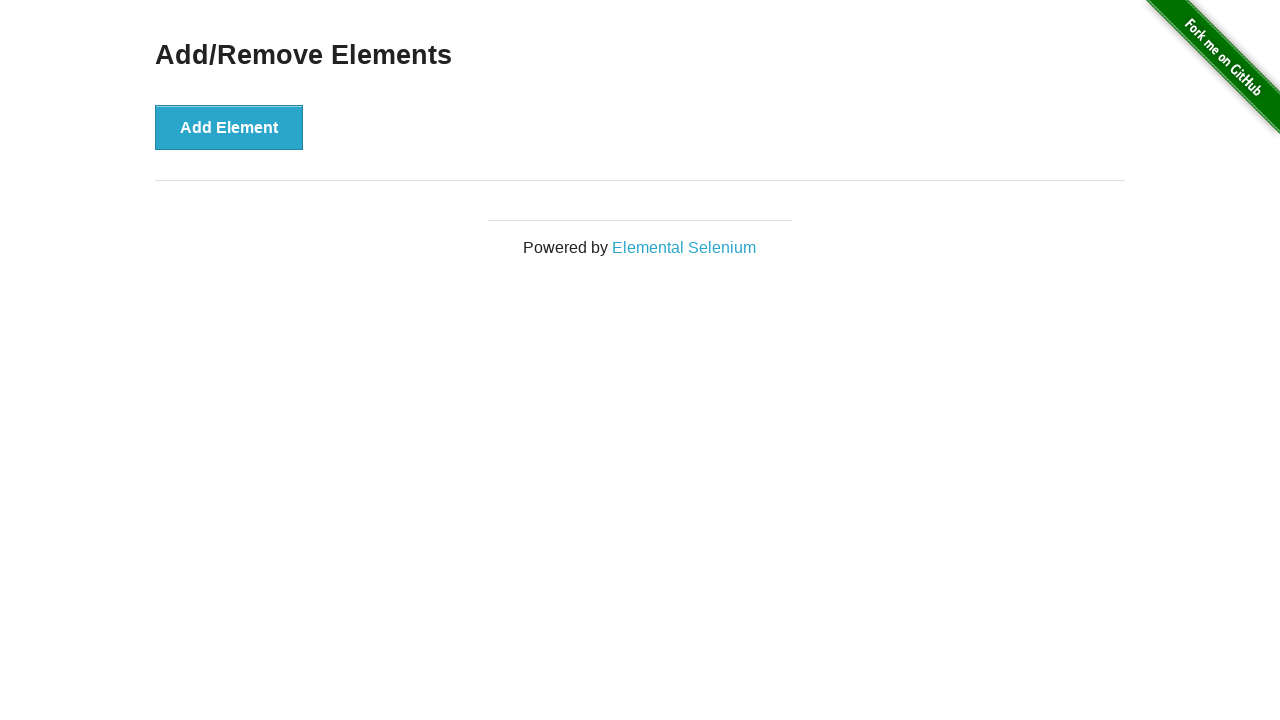

Clicked Add Element button (iteration 1/44) at (229, 127) on text=Add Element
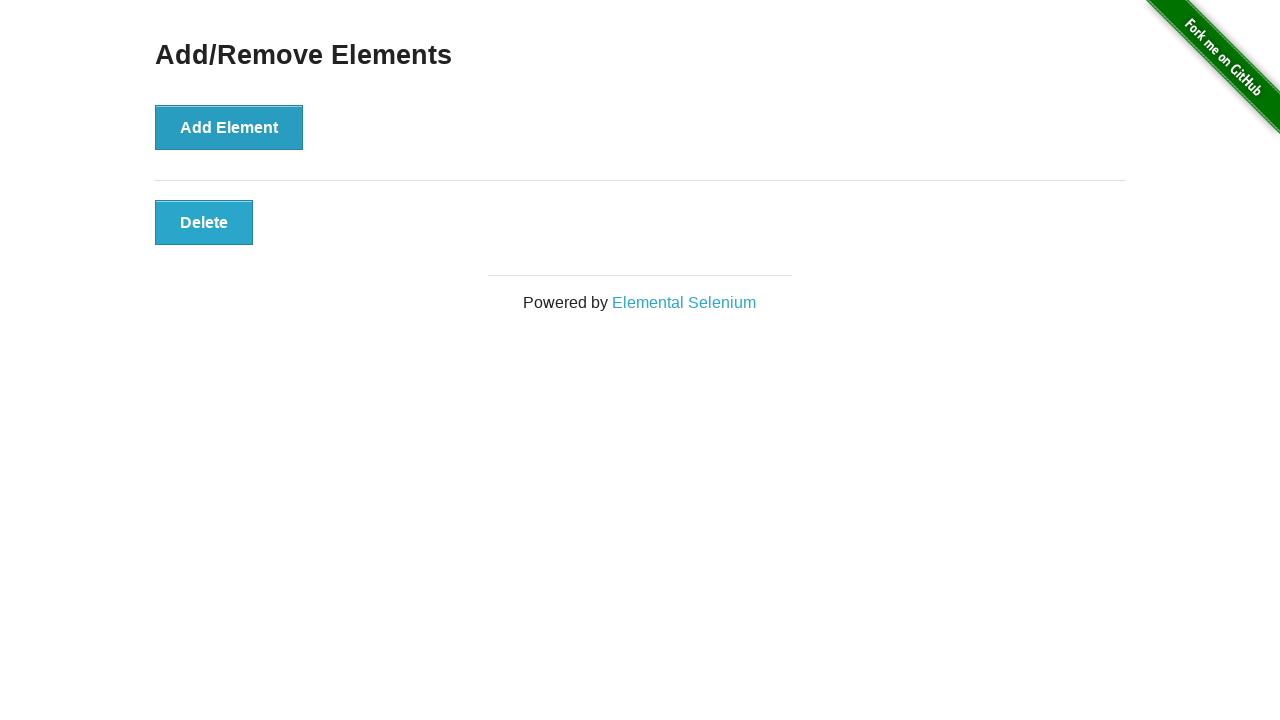

Clicked Add Element button (iteration 2/44) at (229, 127) on text=Add Element
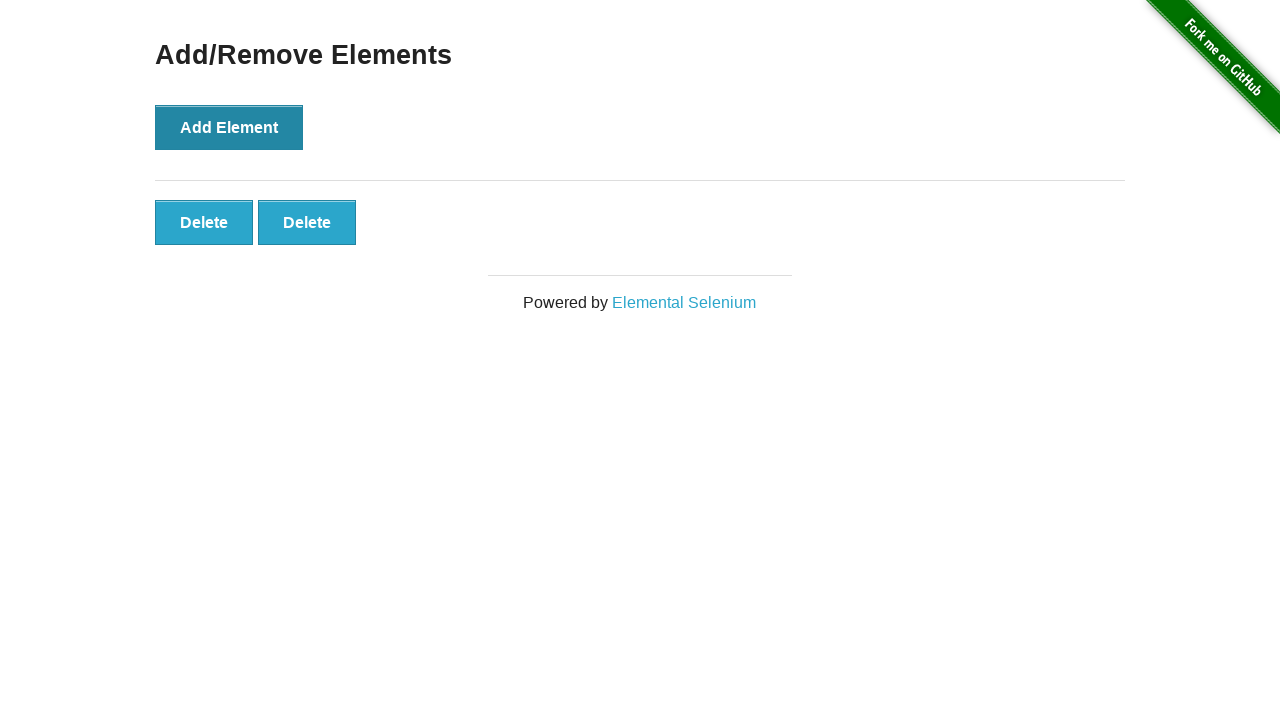

Clicked Add Element button (iteration 3/44) at (229, 127) on text=Add Element
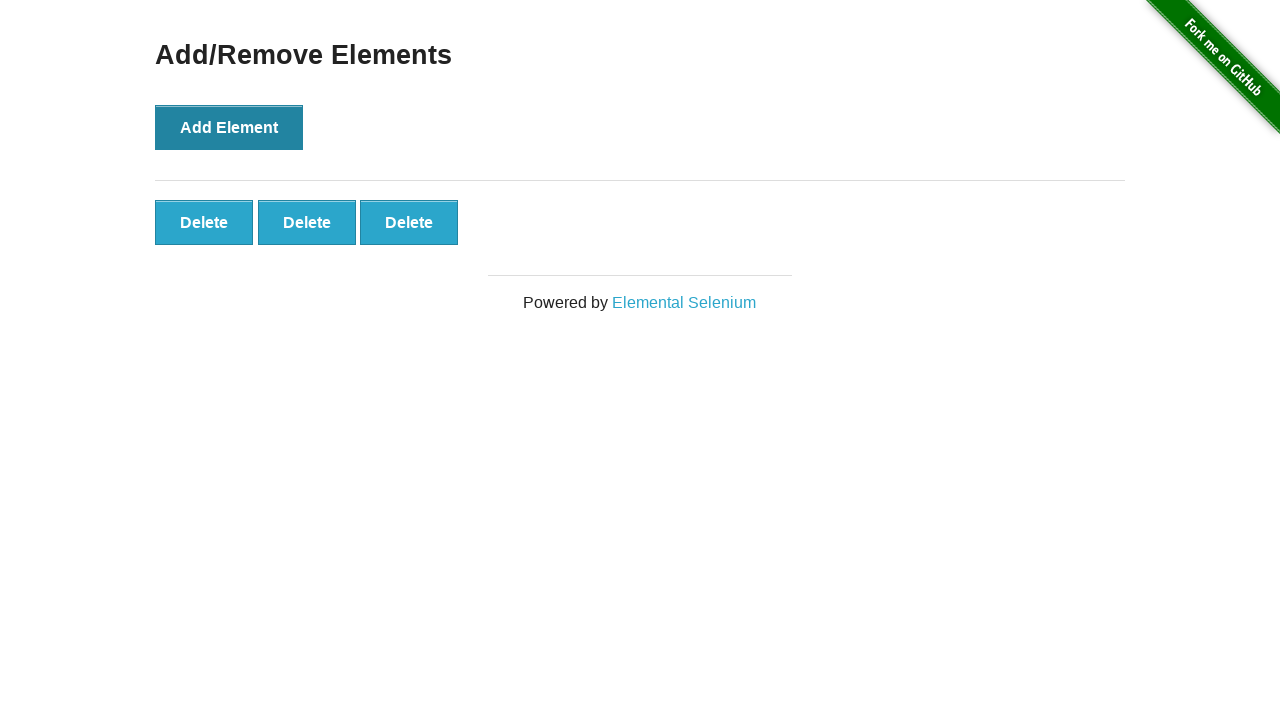

Clicked Add Element button (iteration 4/44) at (229, 127) on text=Add Element
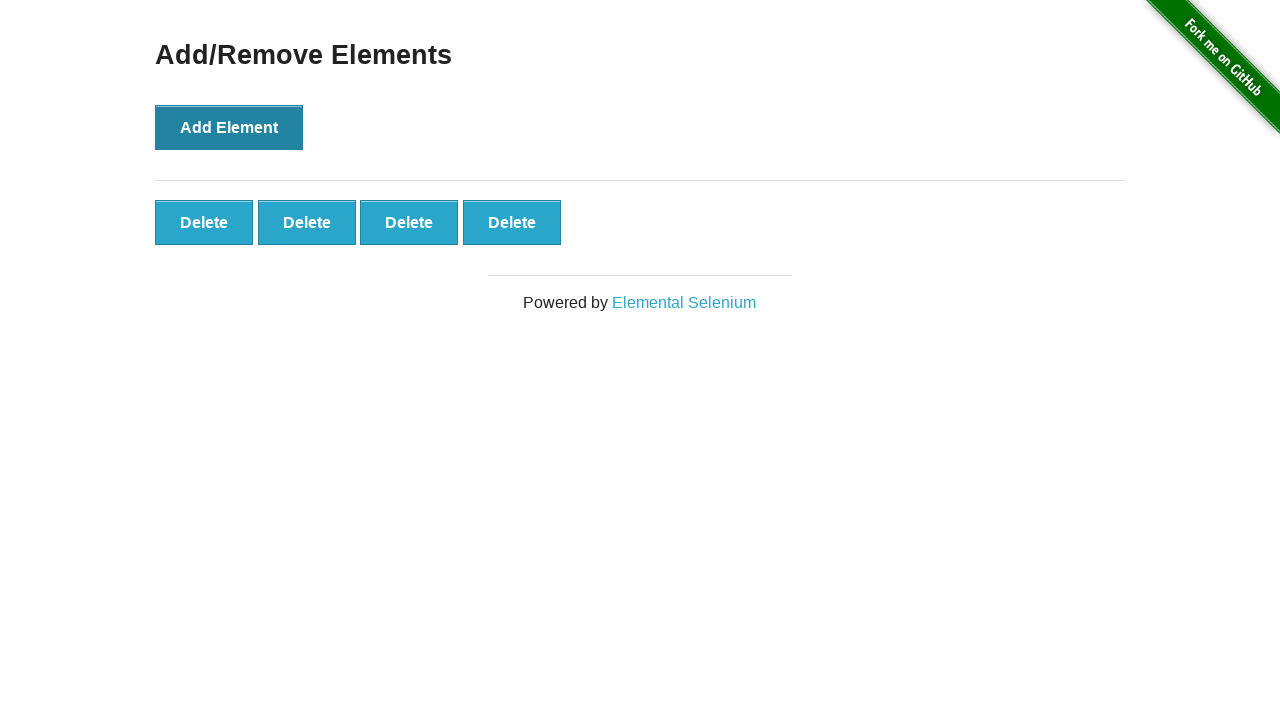

Clicked Add Element button (iteration 5/44) at (229, 127) on text=Add Element
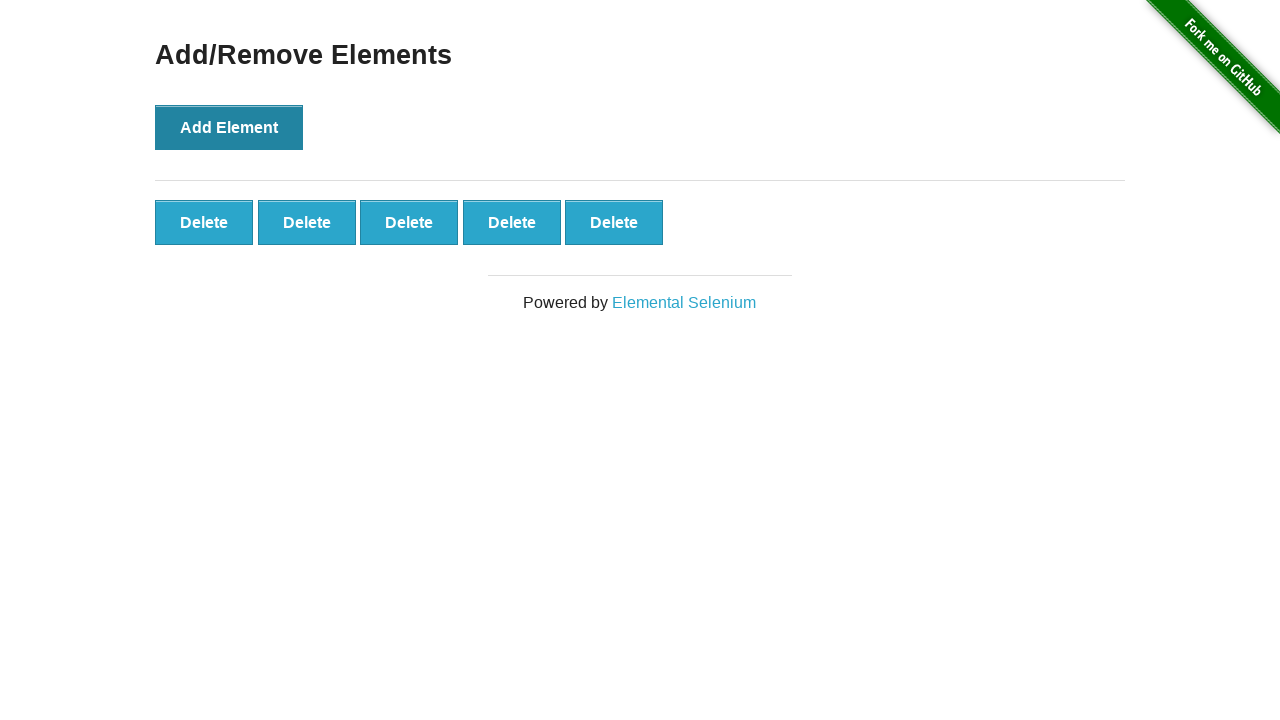

Clicked Add Element button (iteration 6/44) at (229, 127) on text=Add Element
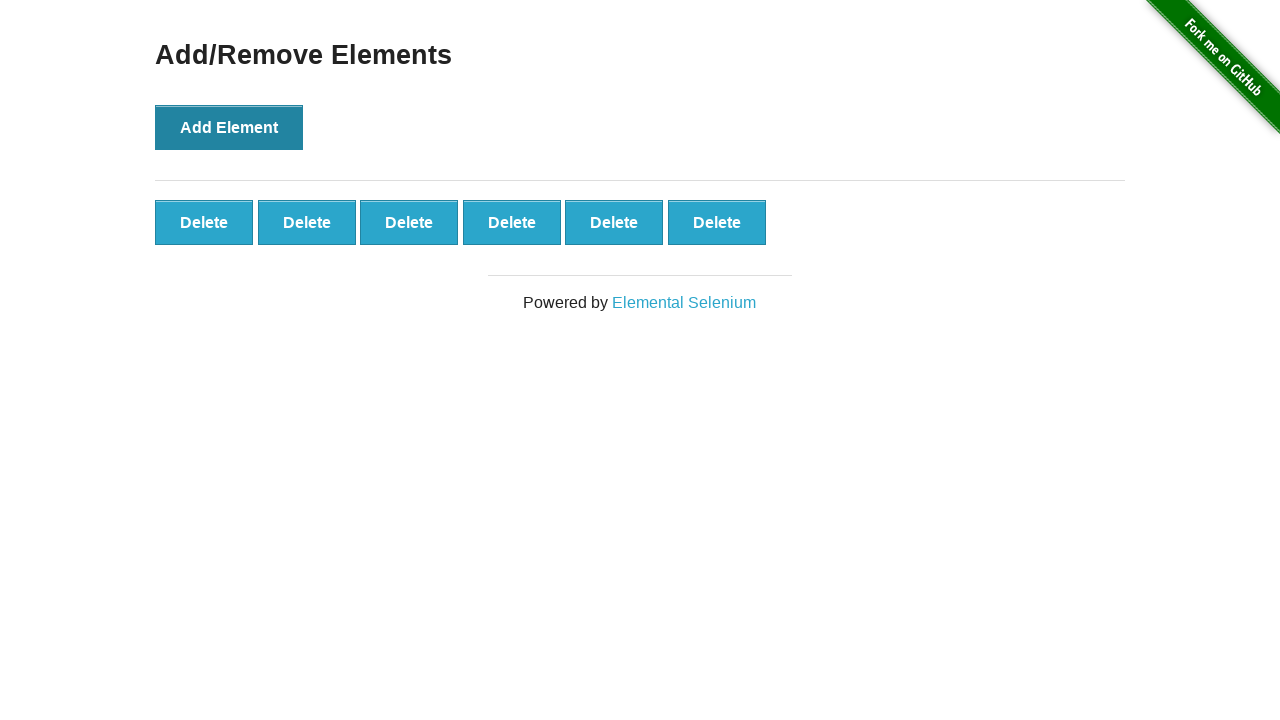

Clicked Add Element button (iteration 7/44) at (229, 127) on text=Add Element
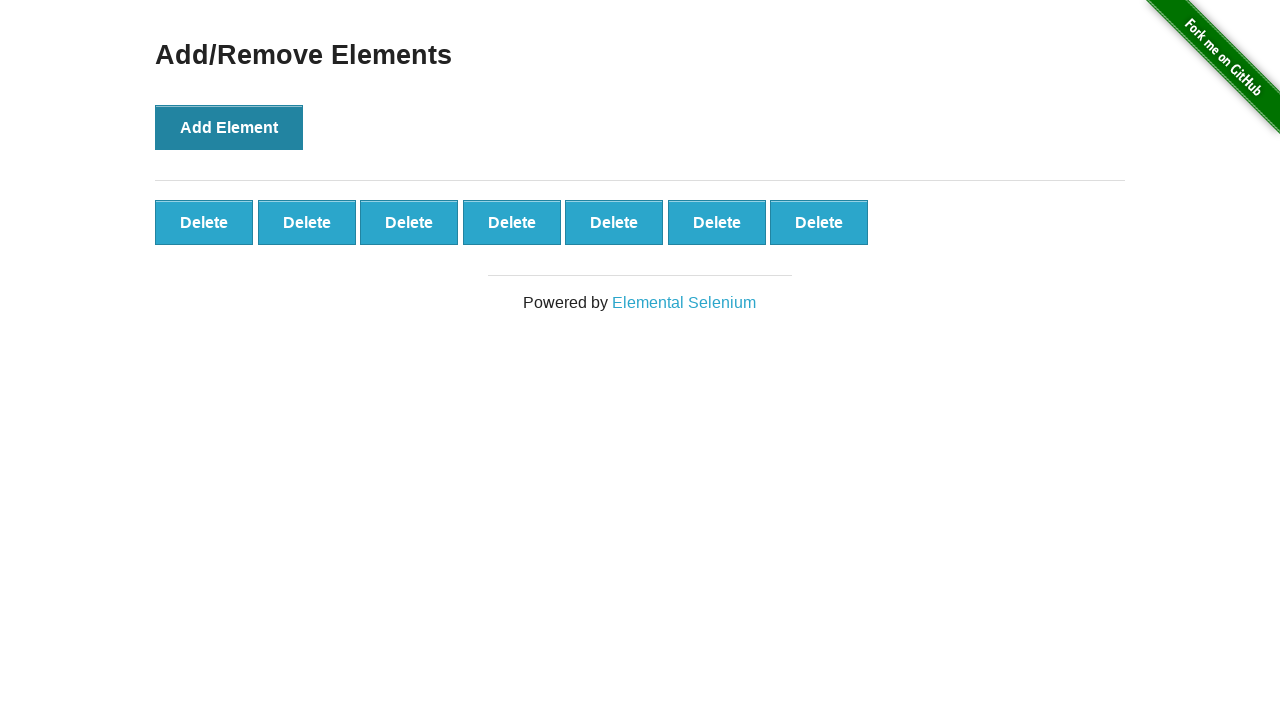

Clicked Add Element button (iteration 8/44) at (229, 127) on text=Add Element
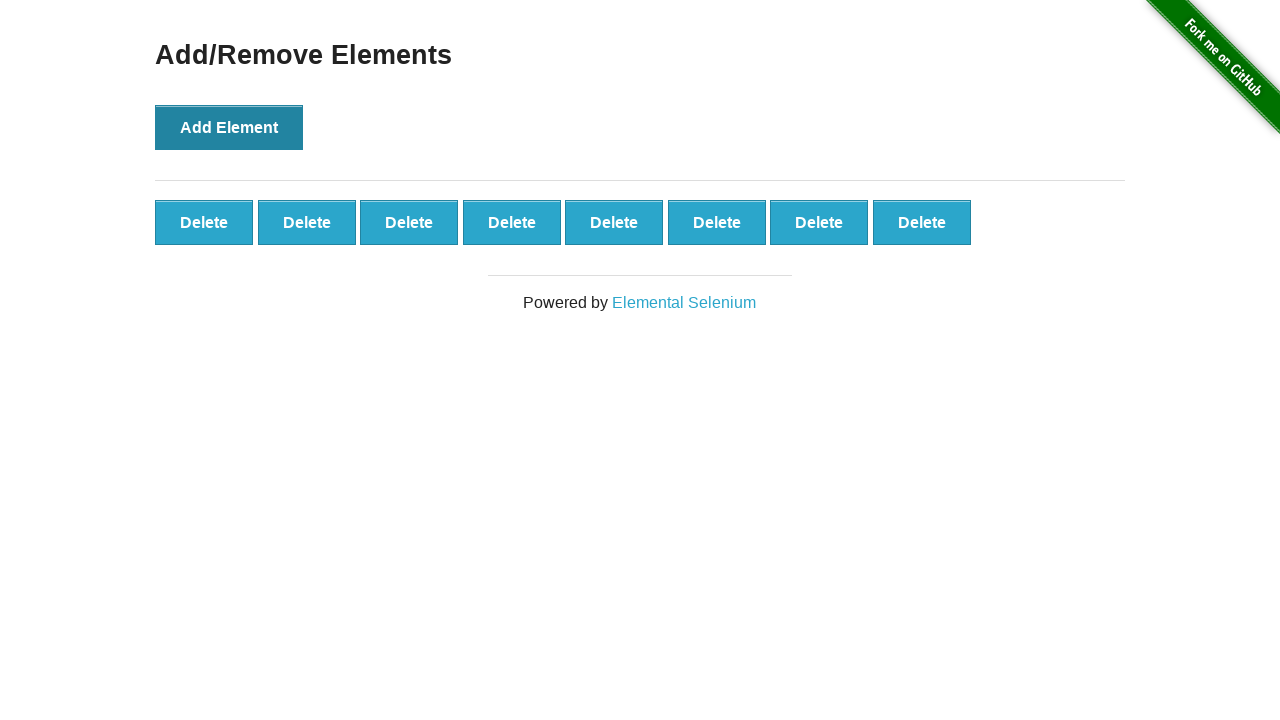

Clicked Add Element button (iteration 9/44) at (229, 127) on text=Add Element
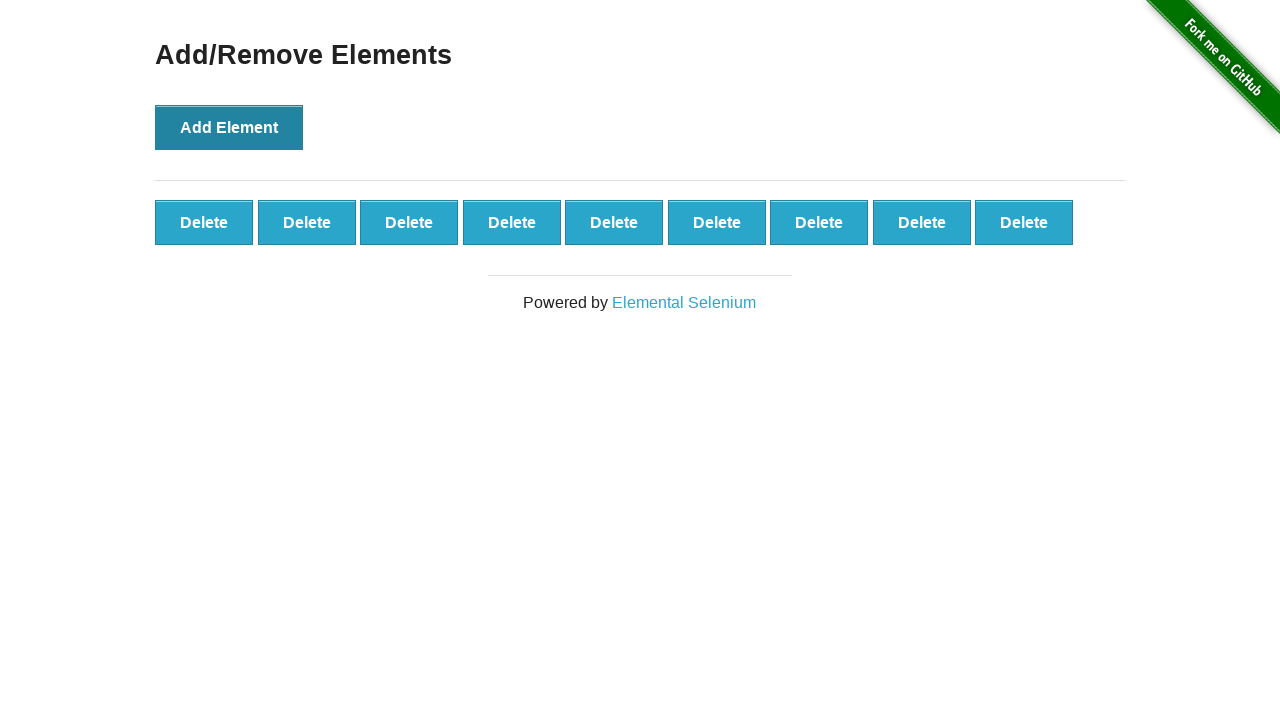

Clicked Add Element button (iteration 10/44) at (229, 127) on text=Add Element
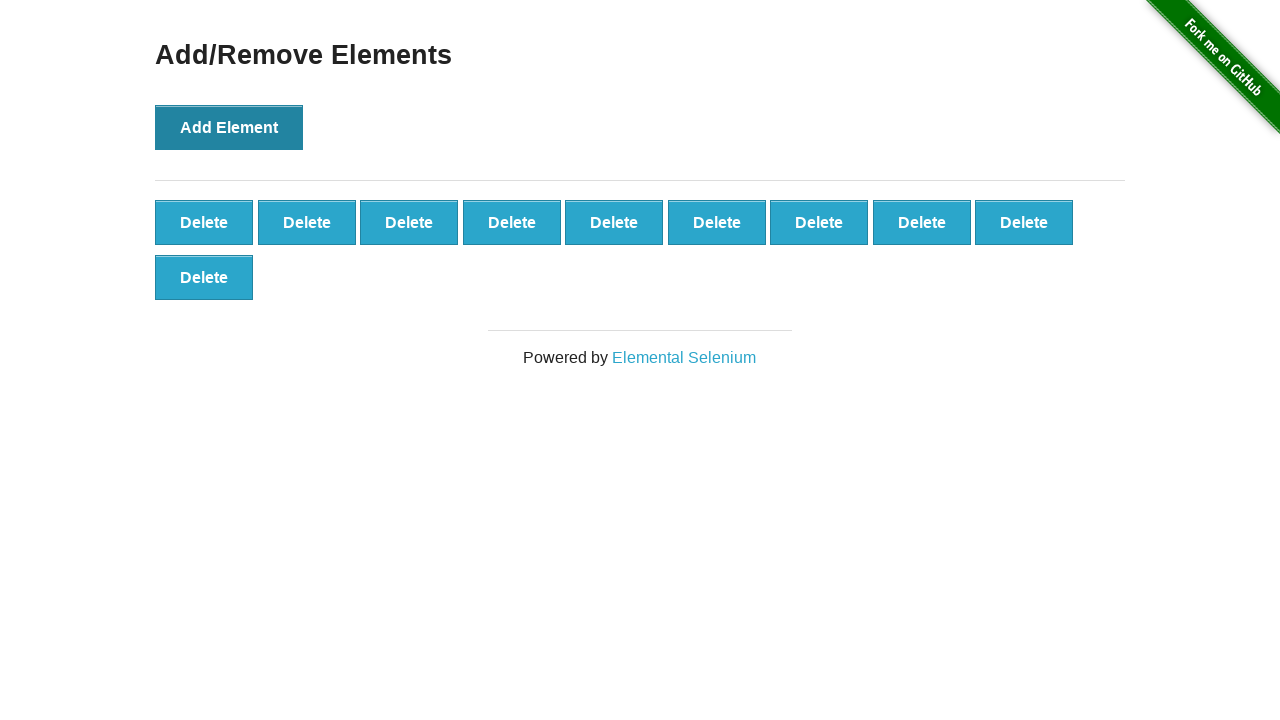

Clicked Add Element button (iteration 11/44) at (229, 127) on text=Add Element
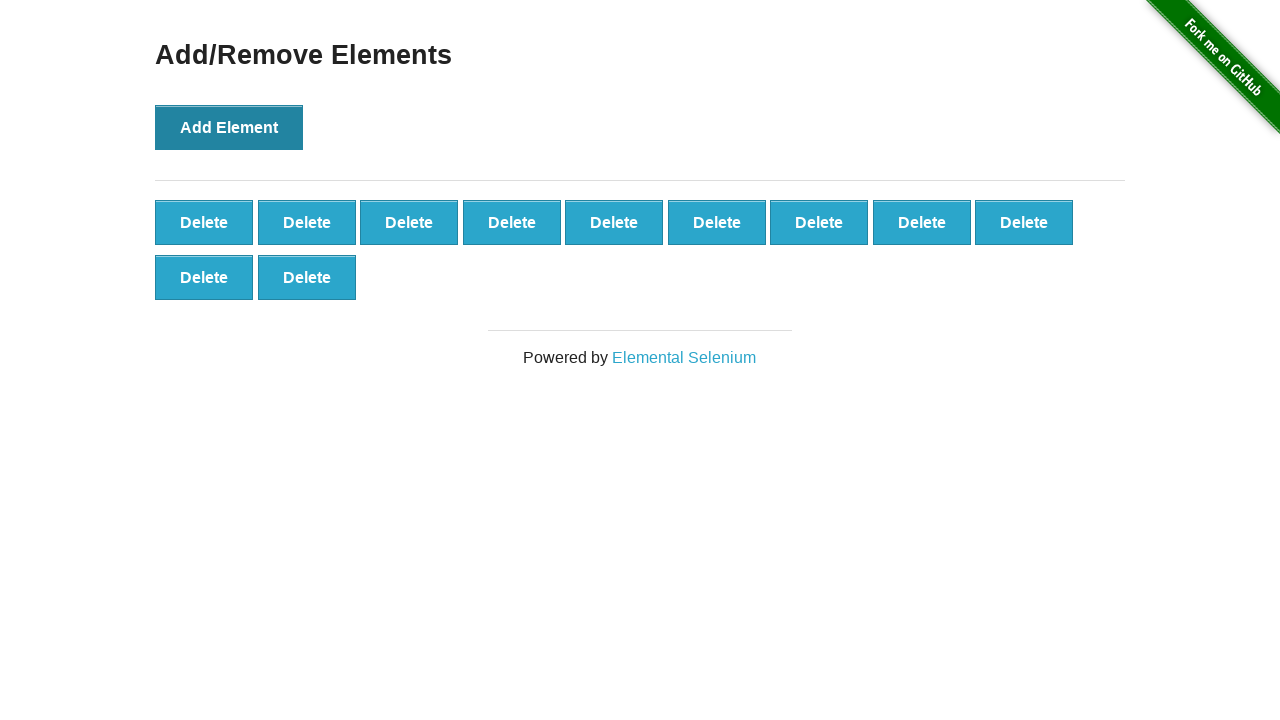

Clicked Add Element button (iteration 12/44) at (229, 127) on text=Add Element
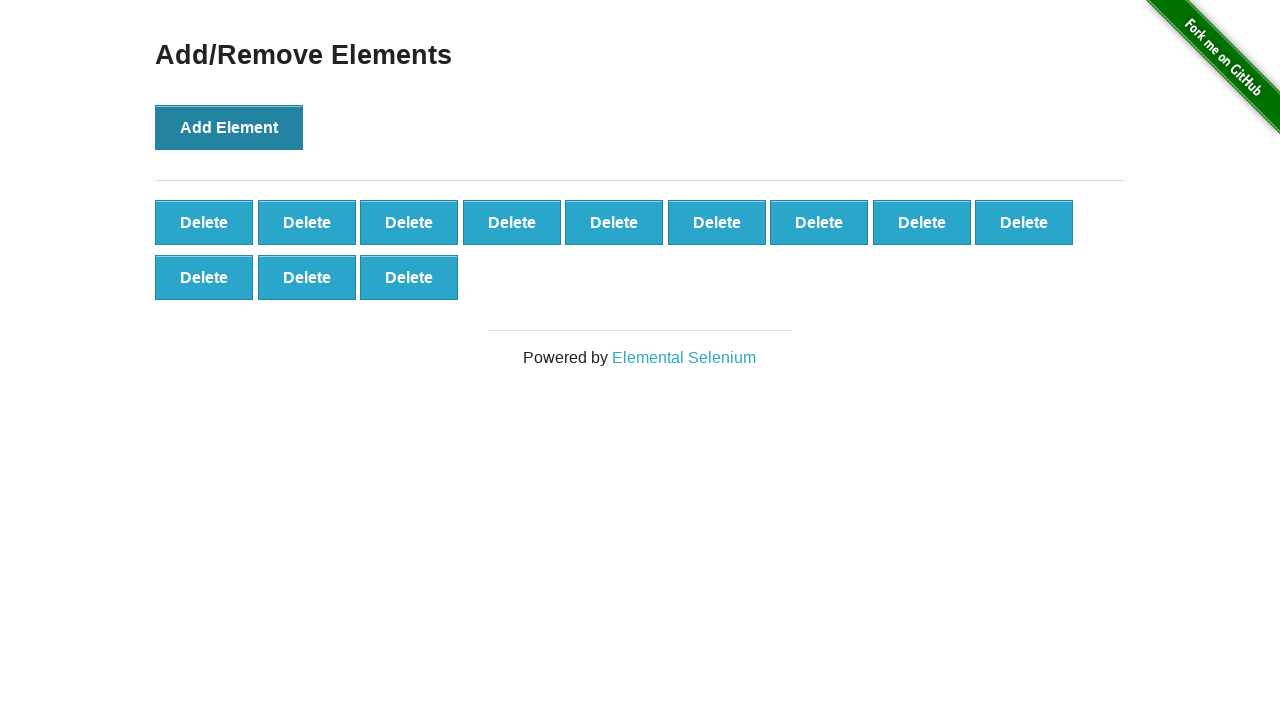

Clicked Add Element button (iteration 13/44) at (229, 127) on text=Add Element
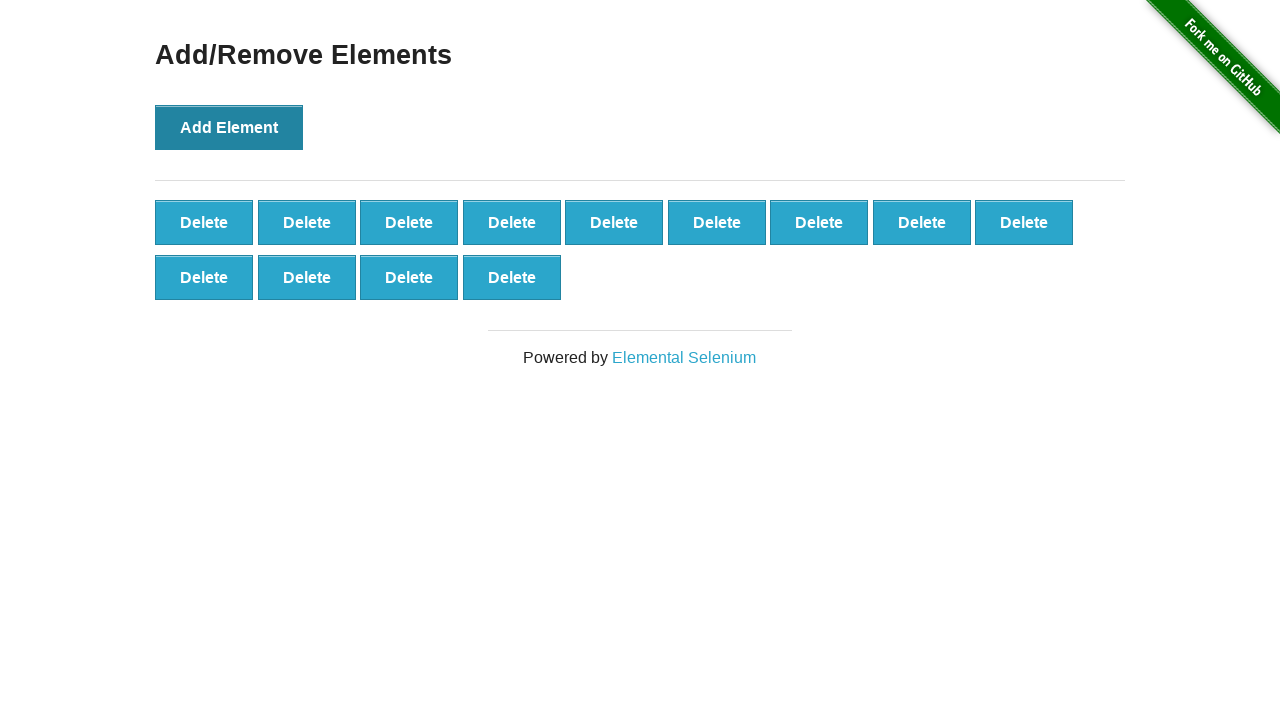

Clicked Add Element button (iteration 14/44) at (229, 127) on text=Add Element
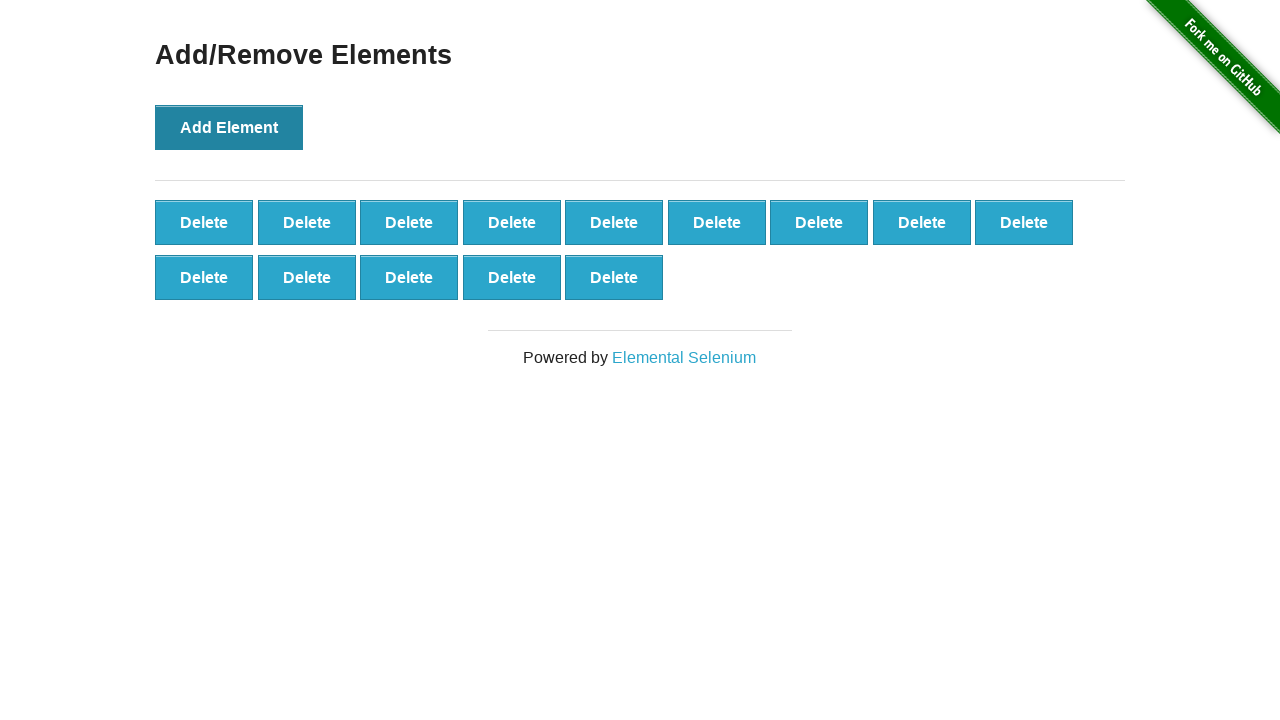

Clicked Add Element button (iteration 15/44) at (229, 127) on text=Add Element
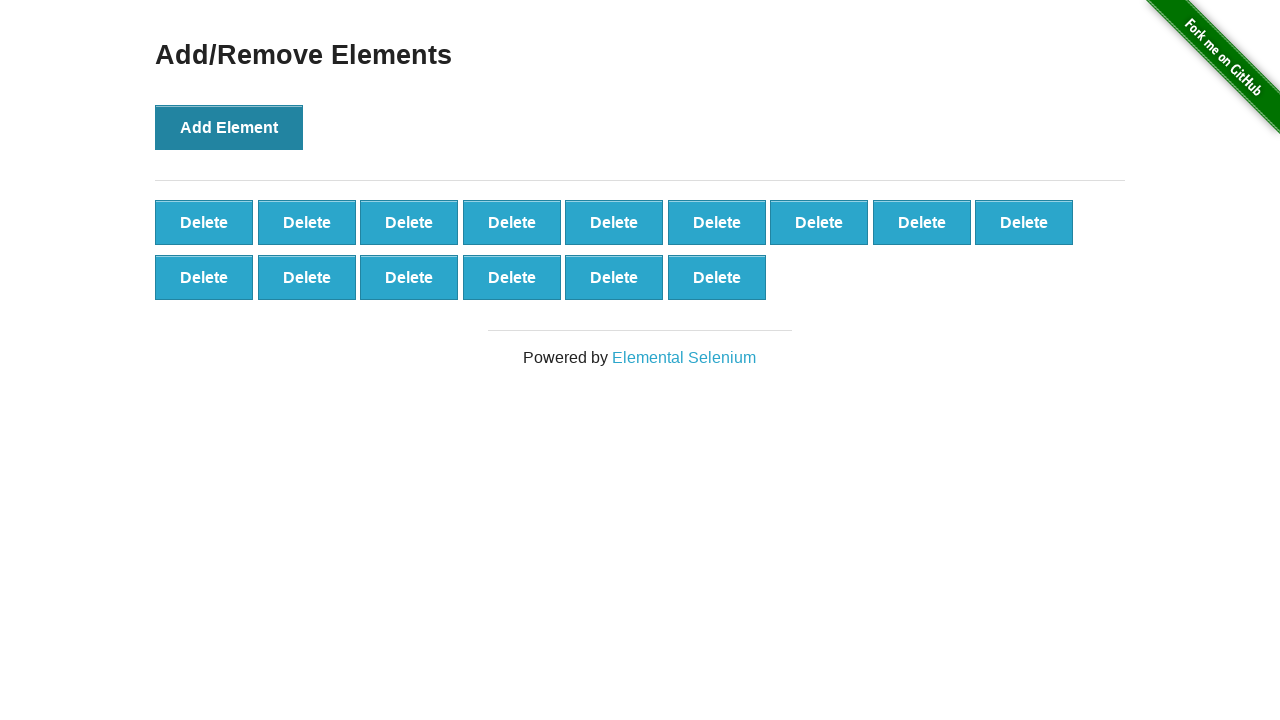

Clicked Add Element button (iteration 16/44) at (229, 127) on text=Add Element
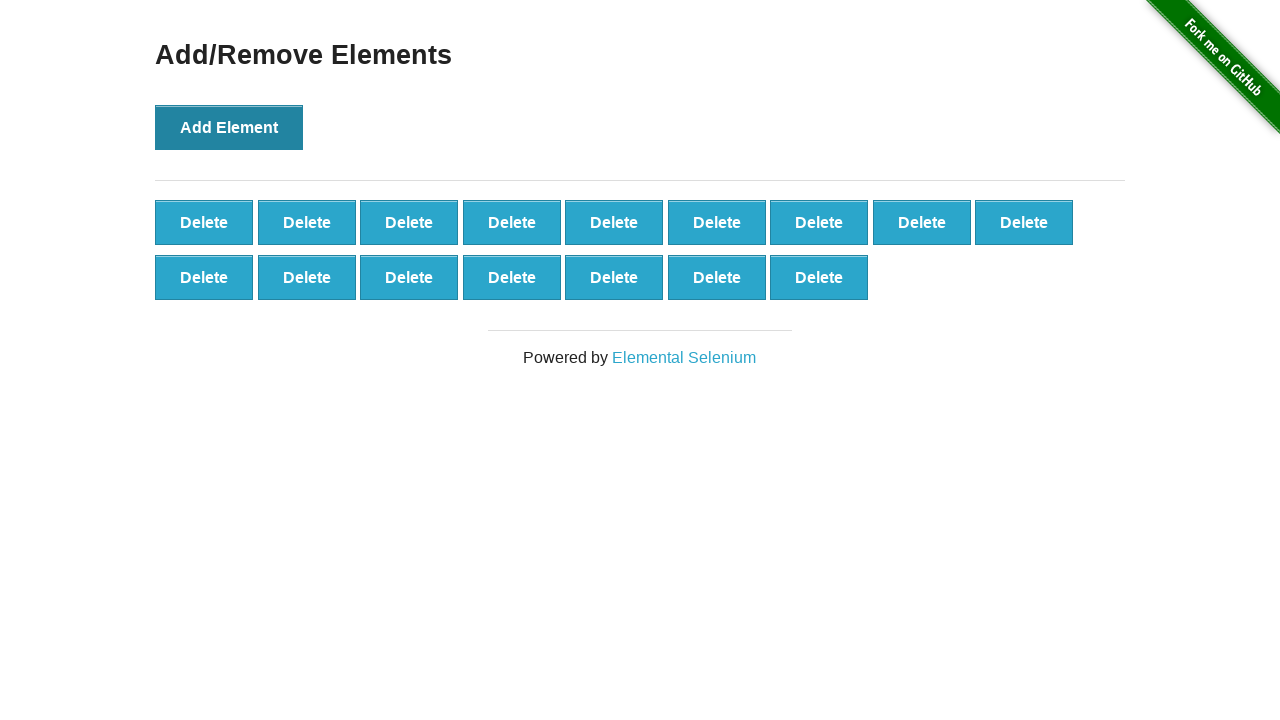

Clicked Add Element button (iteration 17/44) at (229, 127) on text=Add Element
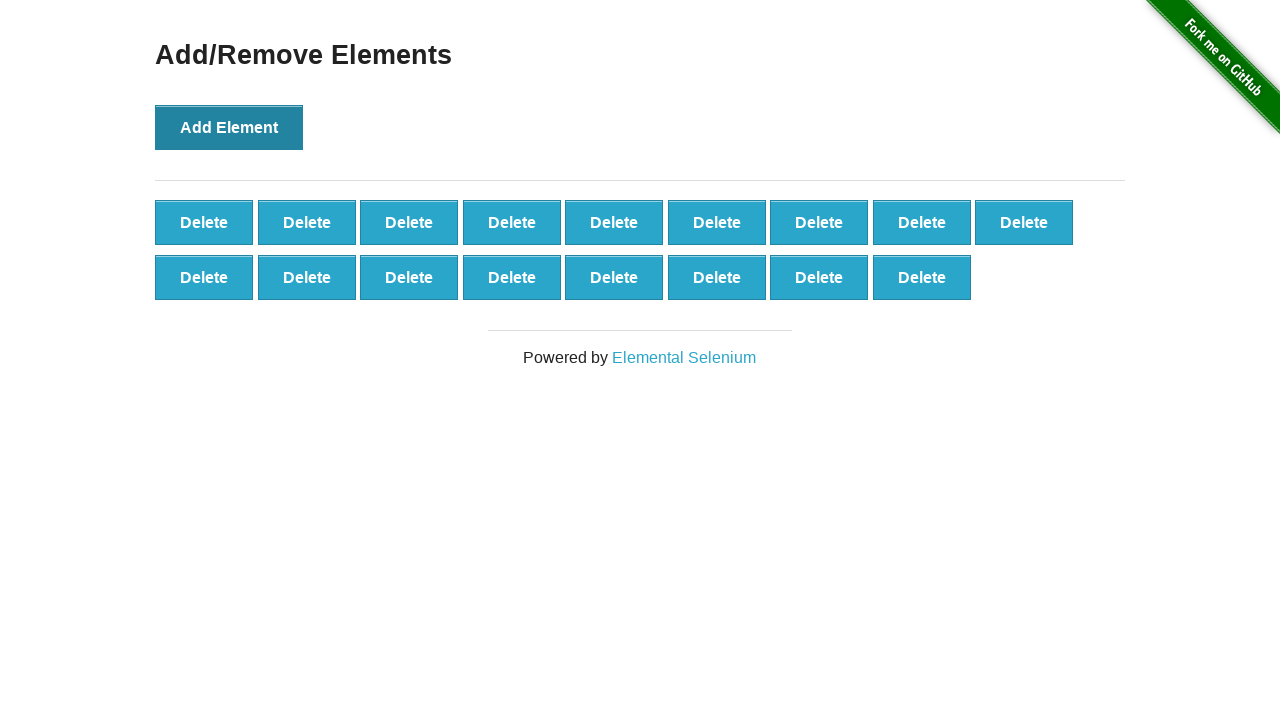

Clicked Add Element button (iteration 18/44) at (229, 127) on text=Add Element
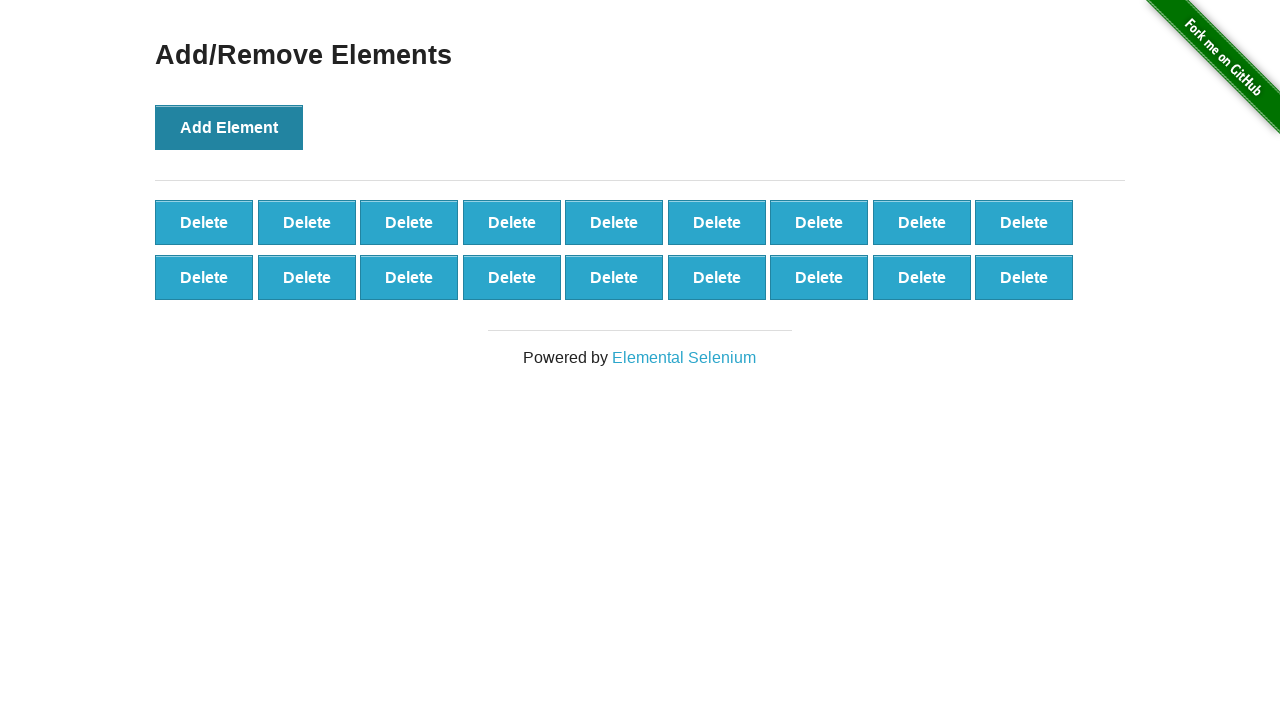

Clicked Add Element button (iteration 19/44) at (229, 127) on text=Add Element
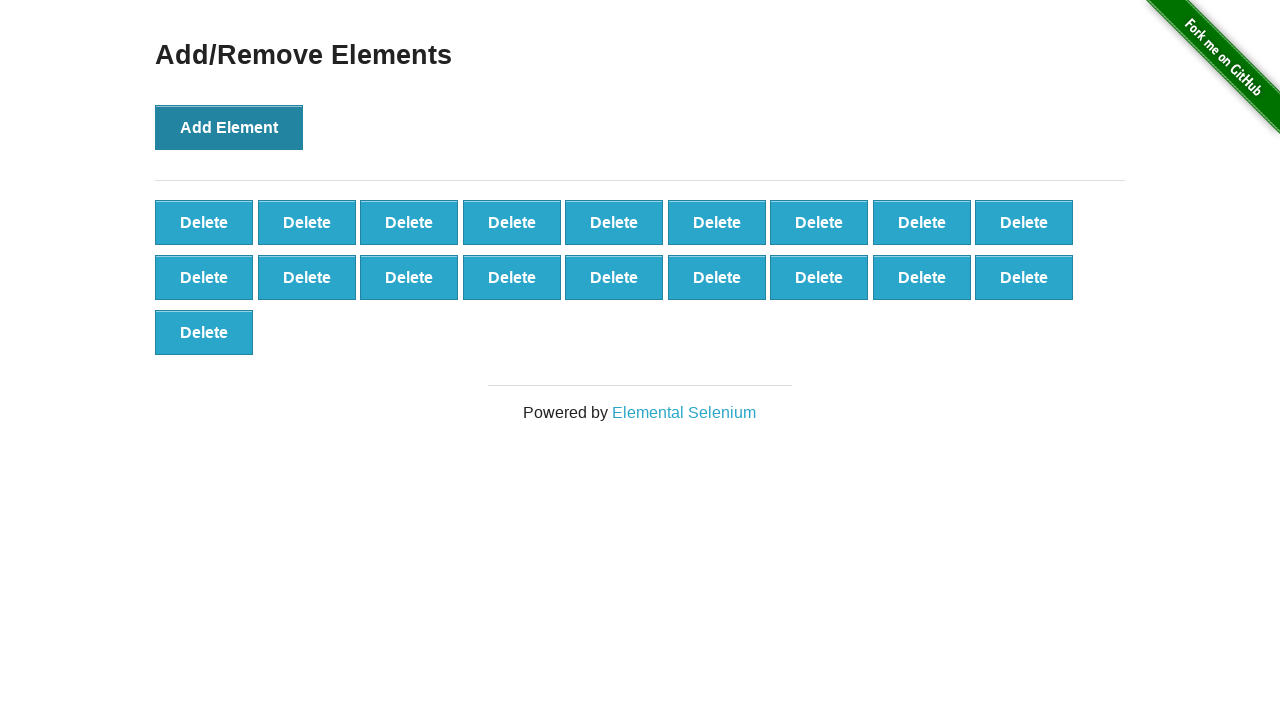

Clicked Add Element button (iteration 20/44) at (229, 127) on text=Add Element
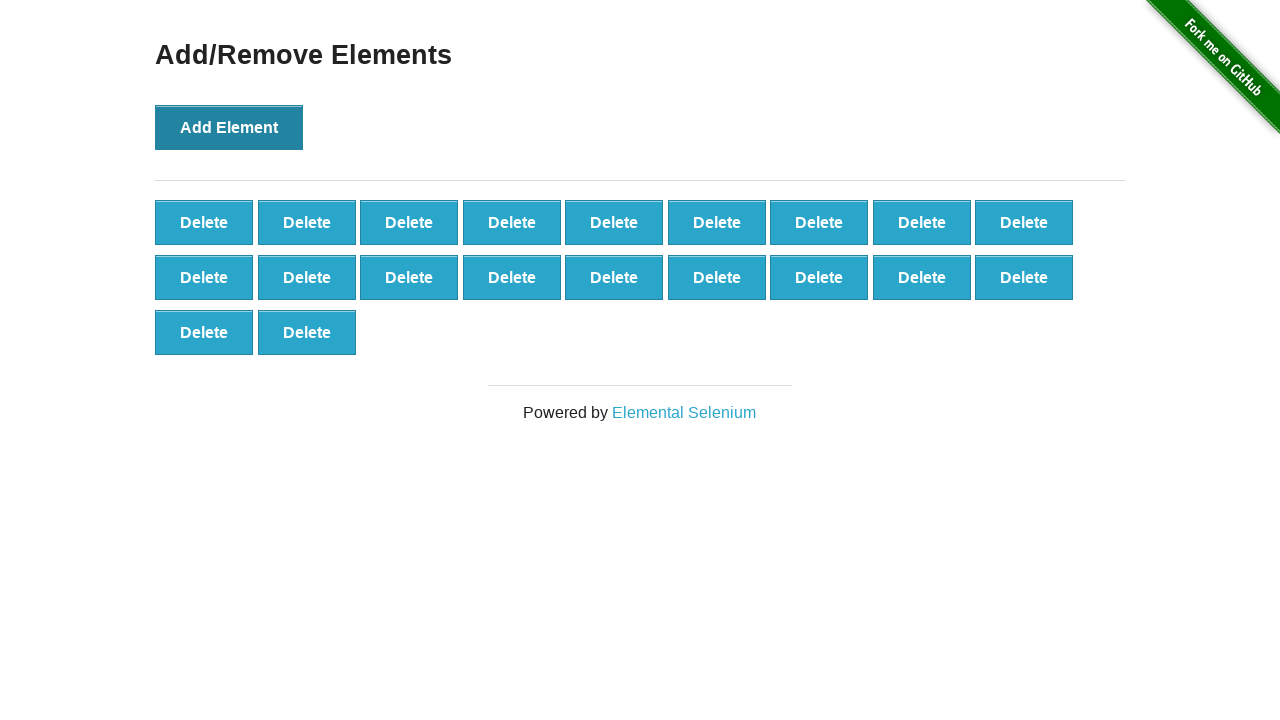

Clicked Add Element button (iteration 21/44) at (229, 127) on text=Add Element
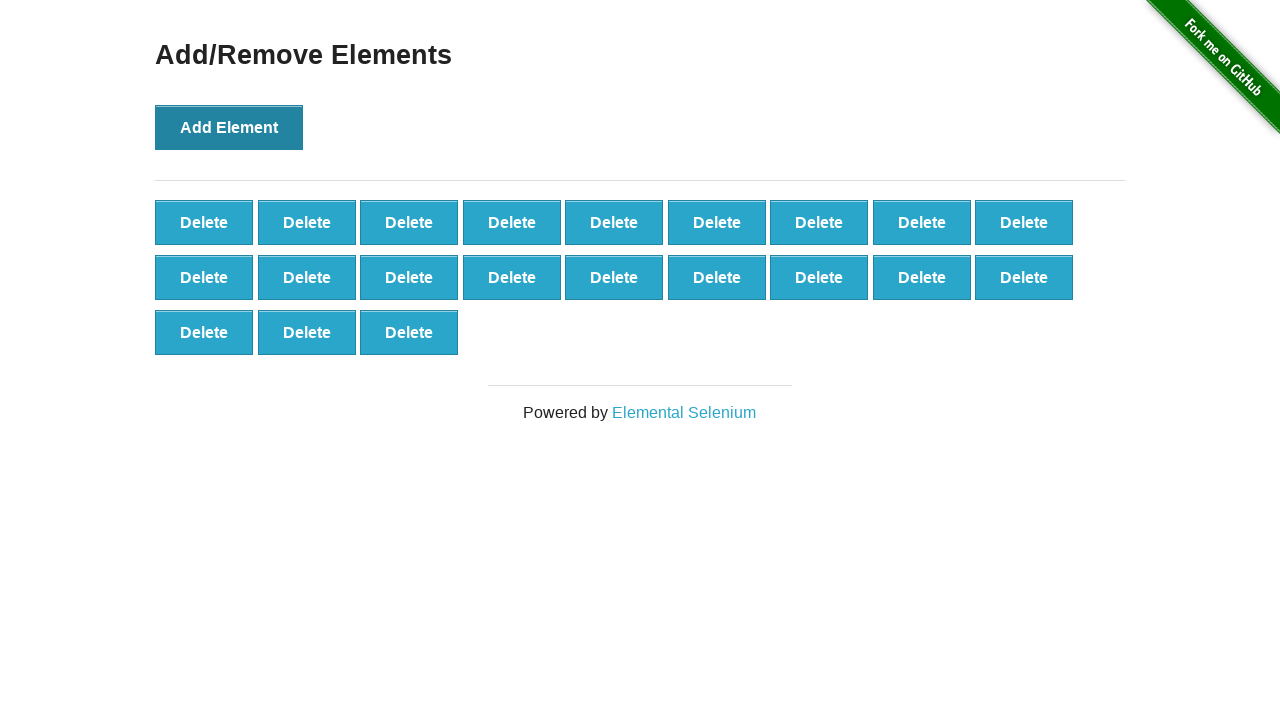

Clicked Add Element button (iteration 22/44) at (229, 127) on text=Add Element
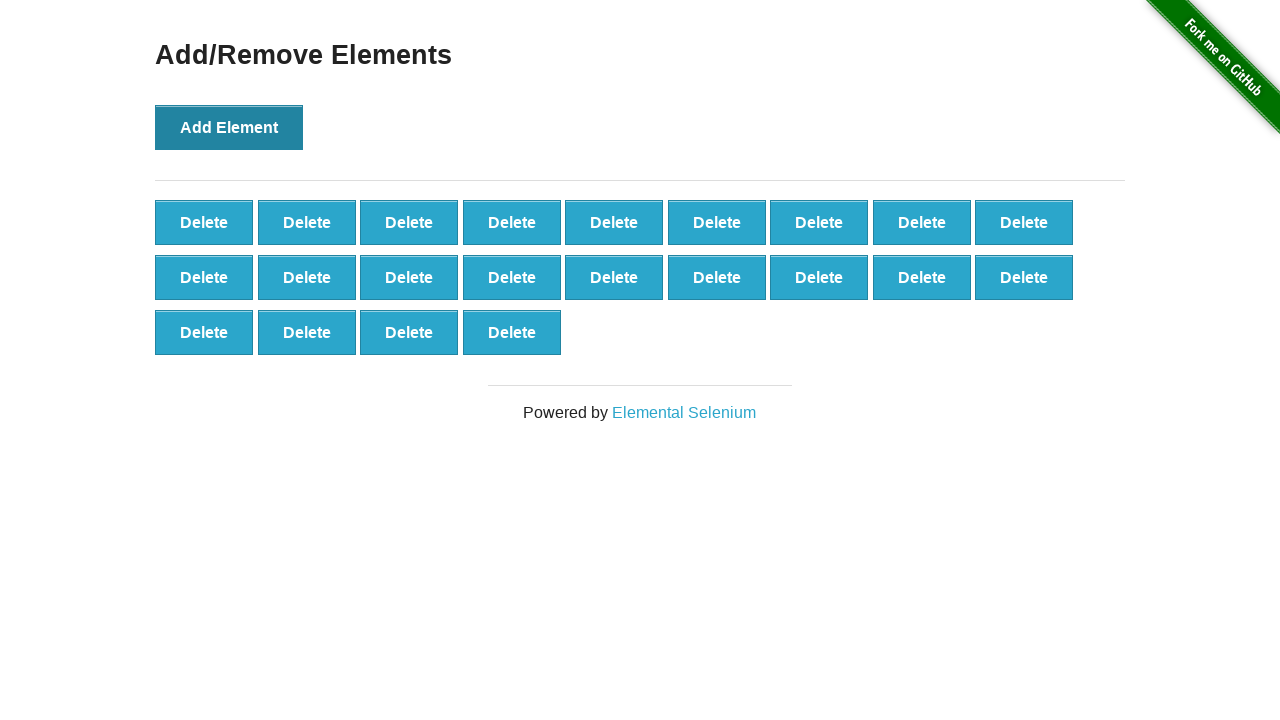

Clicked Add Element button (iteration 23/44) at (229, 127) on text=Add Element
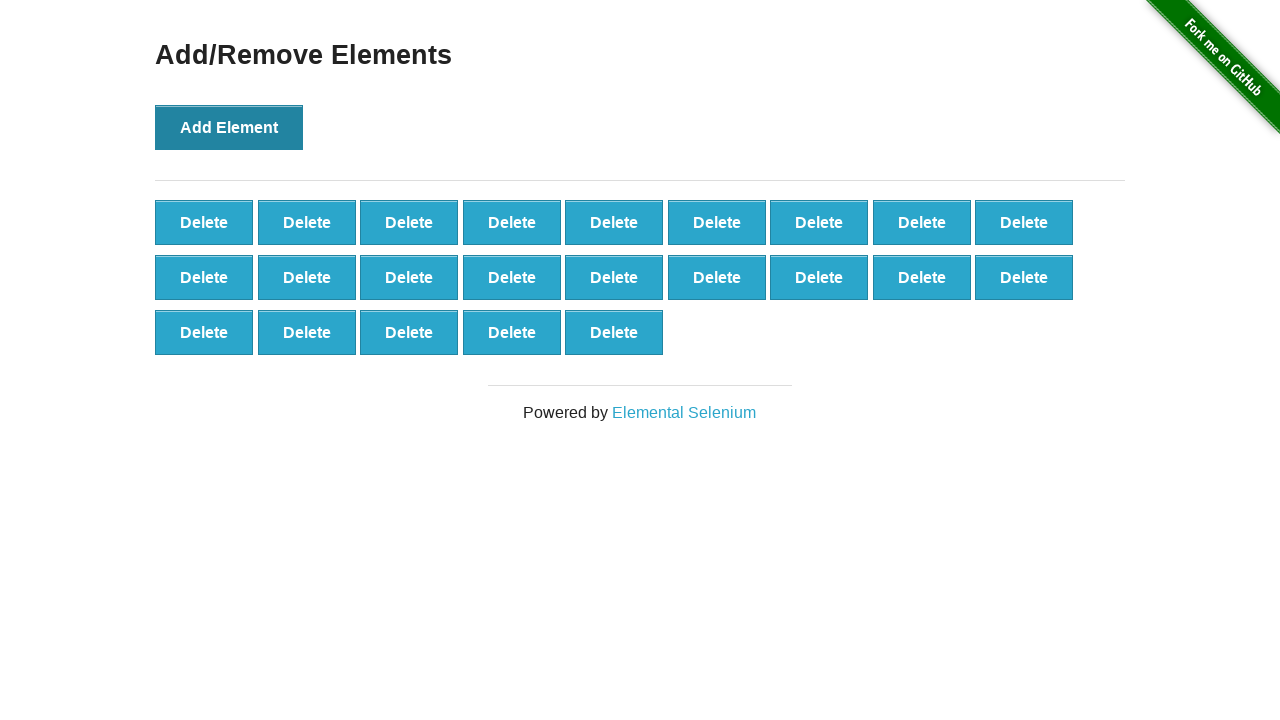

Clicked Add Element button (iteration 24/44) at (229, 127) on text=Add Element
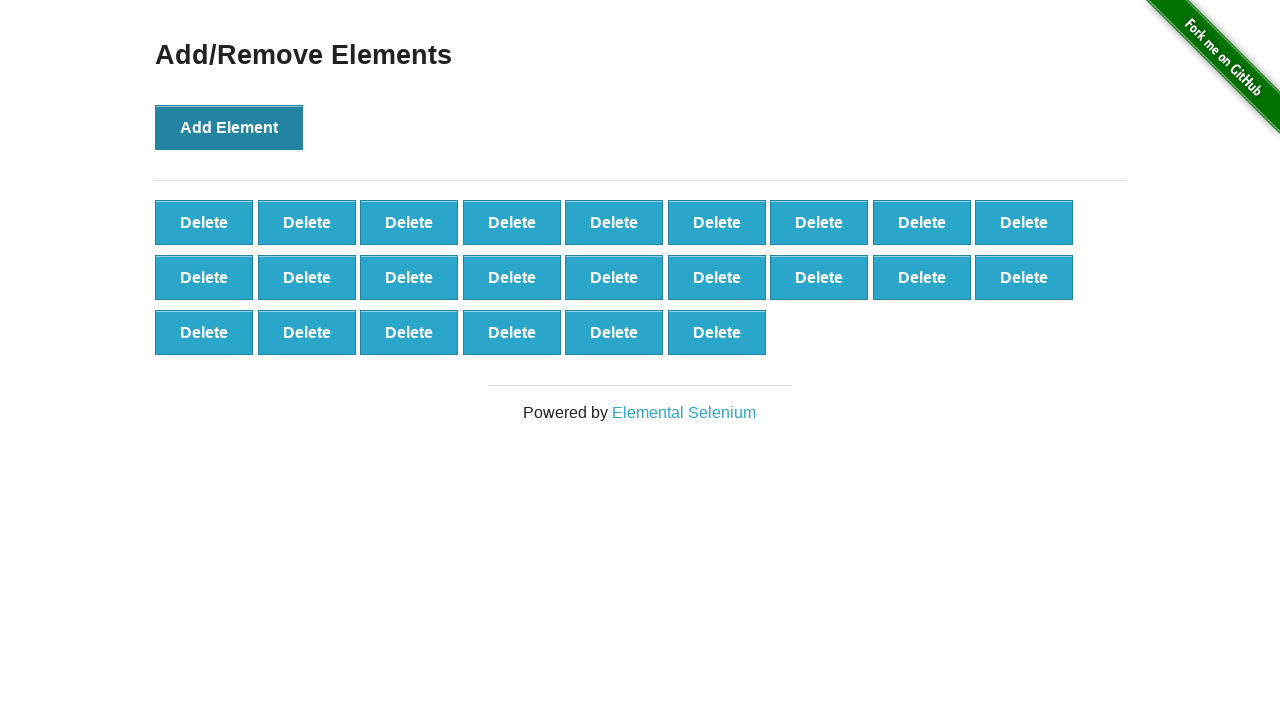

Clicked Add Element button (iteration 25/44) at (229, 127) on text=Add Element
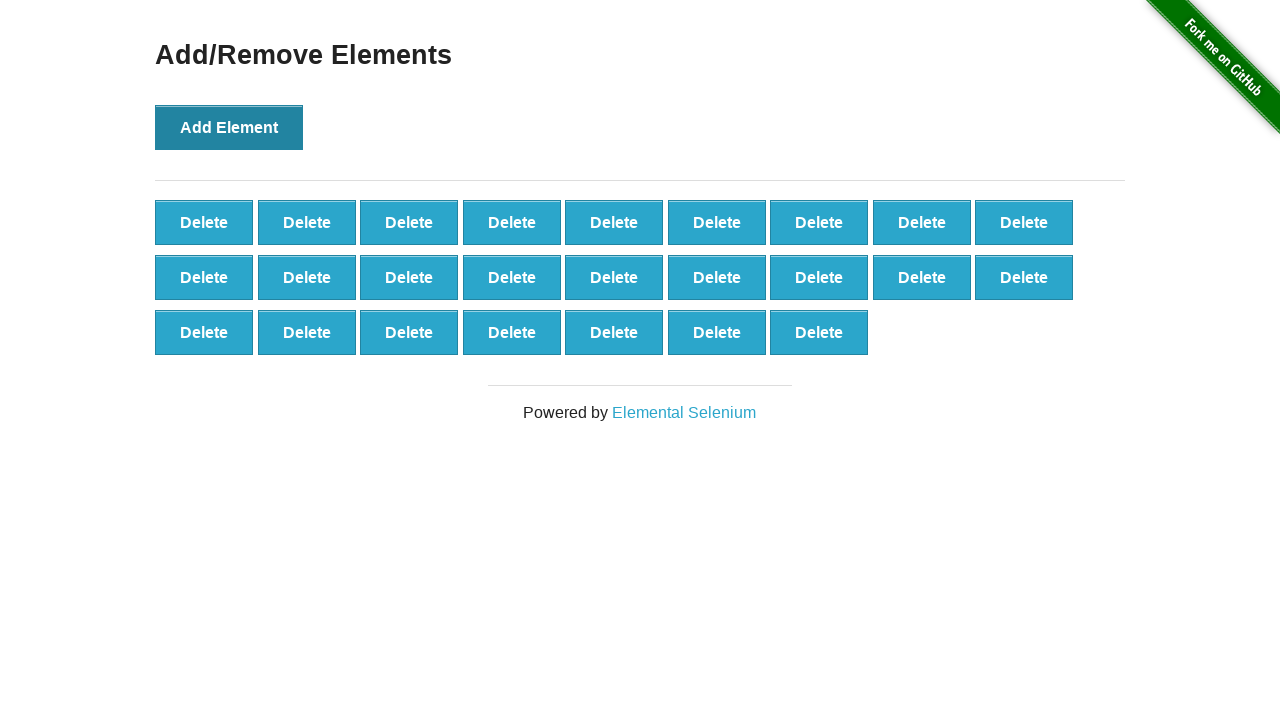

Clicked Add Element button (iteration 26/44) at (229, 127) on text=Add Element
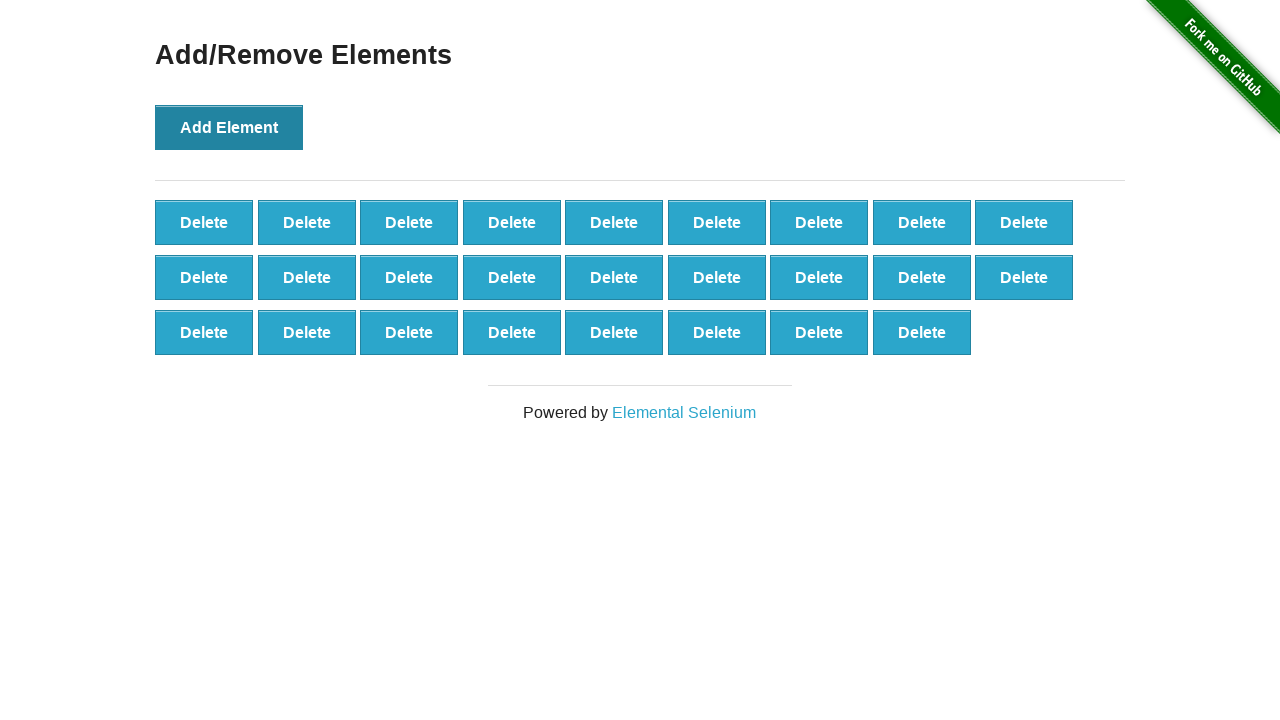

Clicked Add Element button (iteration 27/44) at (229, 127) on text=Add Element
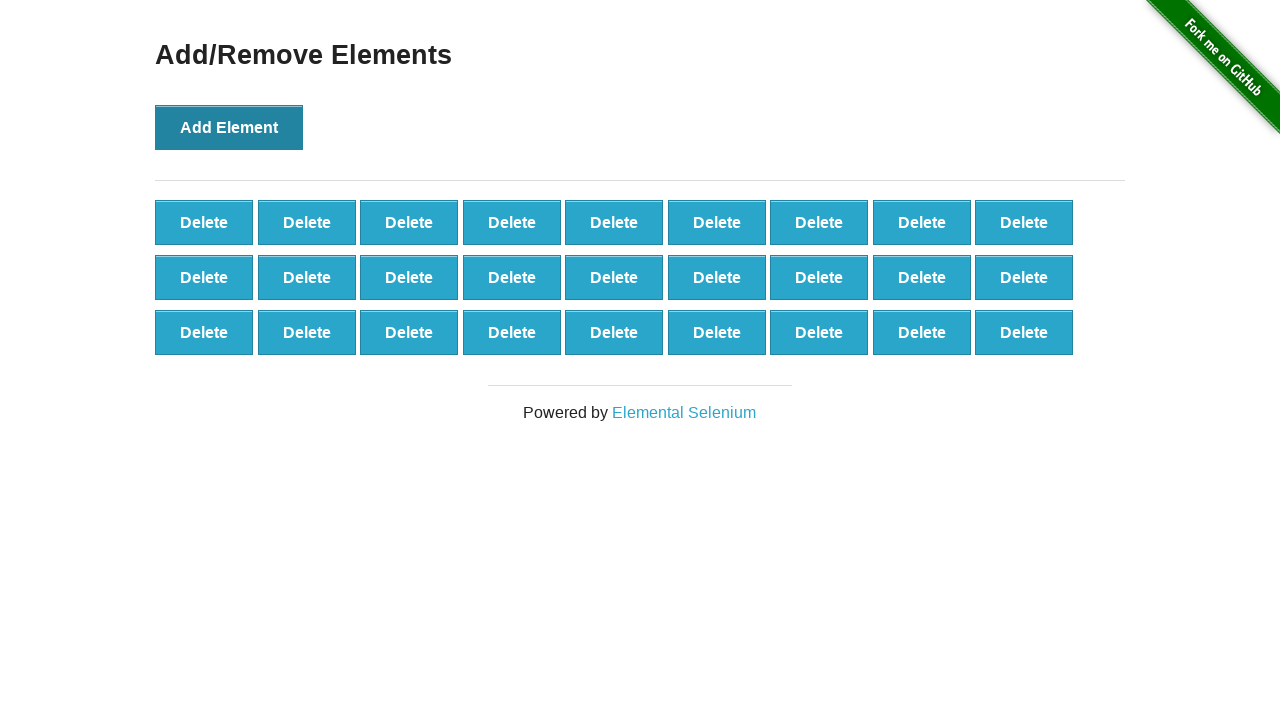

Clicked Add Element button (iteration 28/44) at (229, 127) on text=Add Element
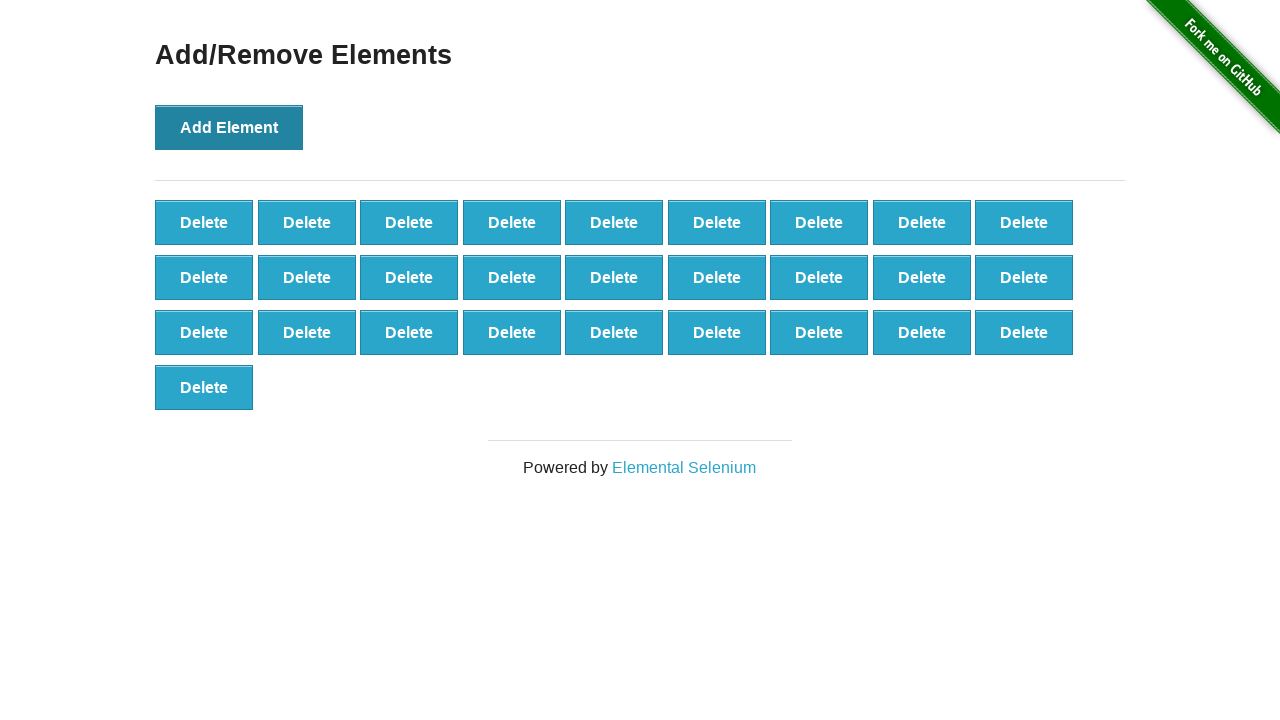

Clicked Add Element button (iteration 29/44) at (229, 127) on text=Add Element
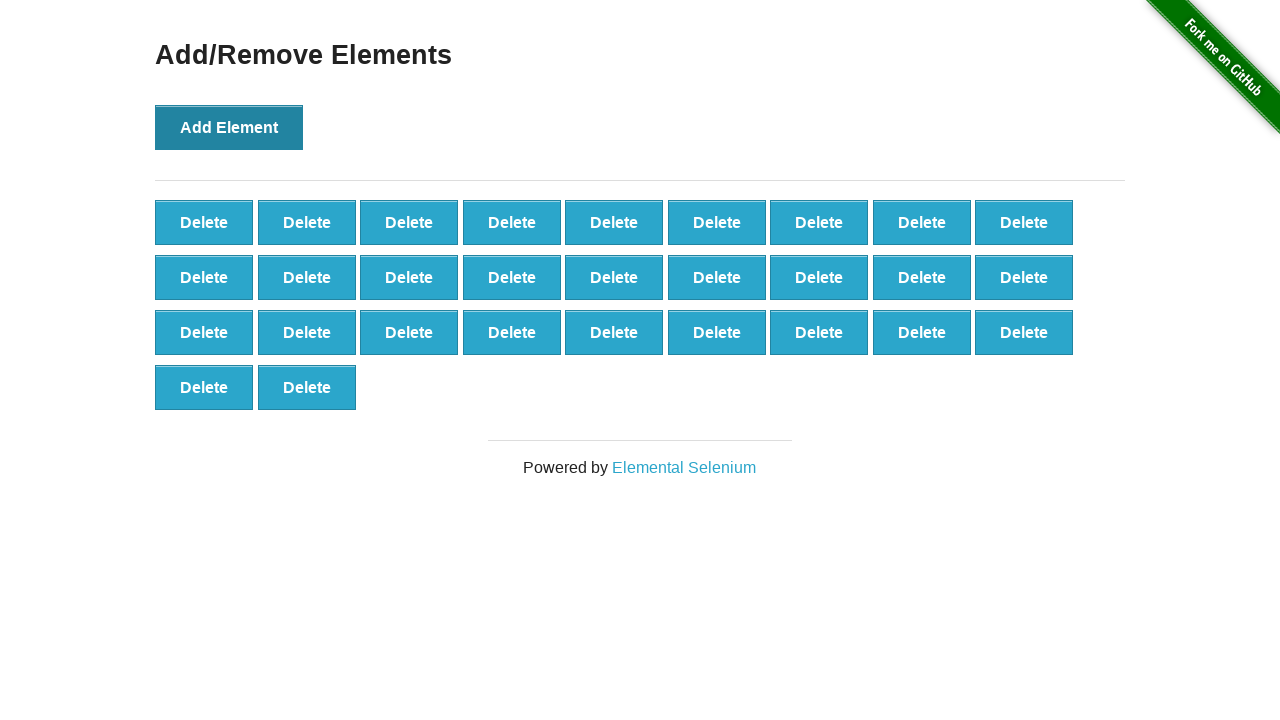

Clicked Add Element button (iteration 30/44) at (229, 127) on text=Add Element
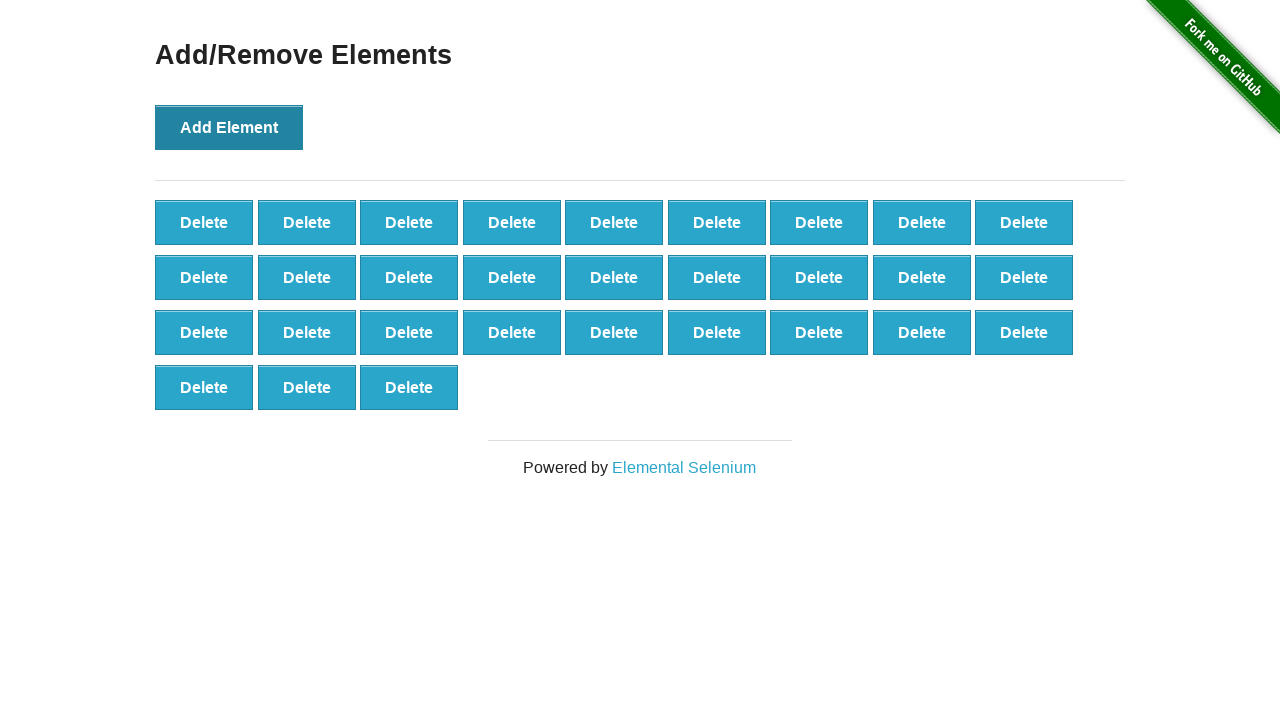

Clicked Add Element button (iteration 31/44) at (229, 127) on text=Add Element
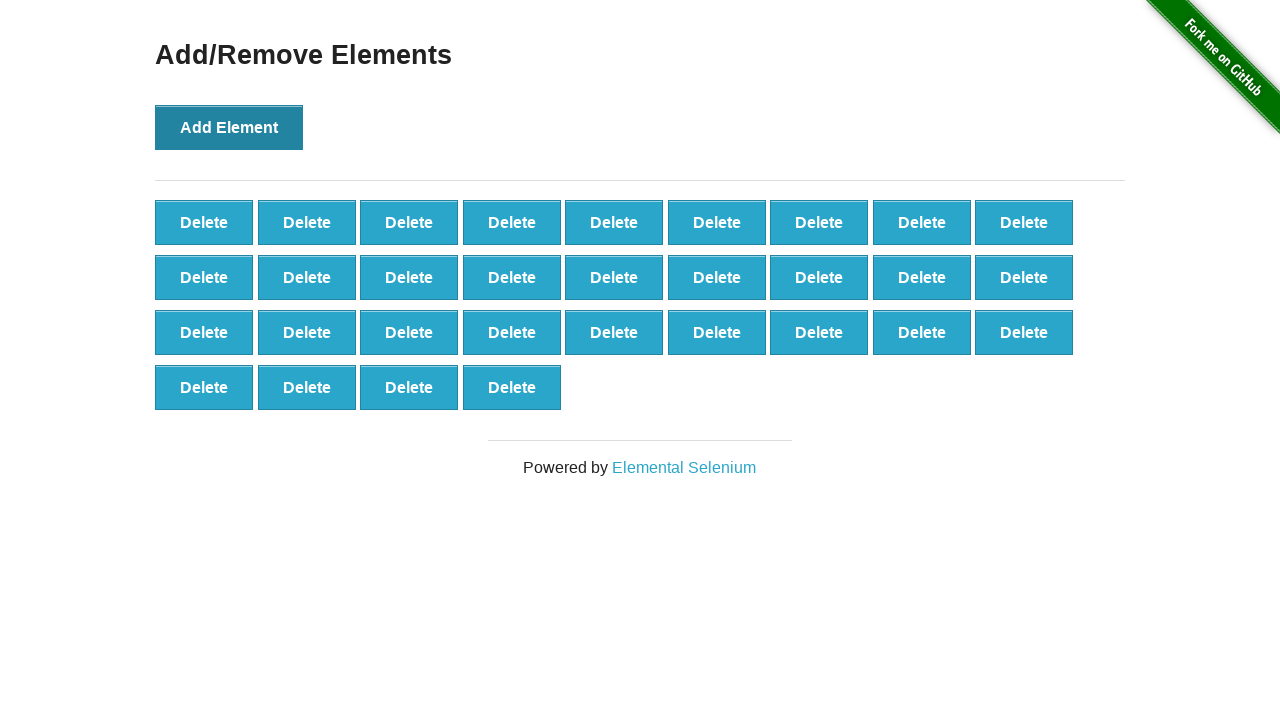

Clicked Add Element button (iteration 32/44) at (229, 127) on text=Add Element
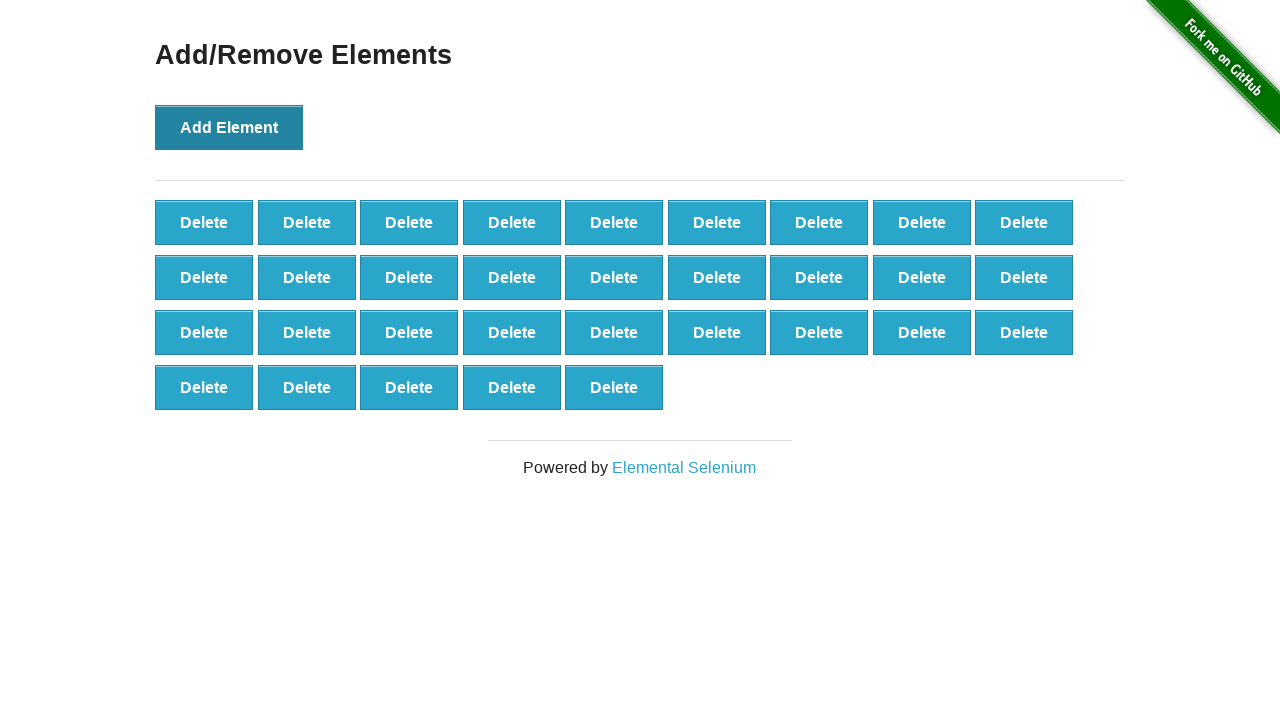

Clicked Add Element button (iteration 33/44) at (229, 127) on text=Add Element
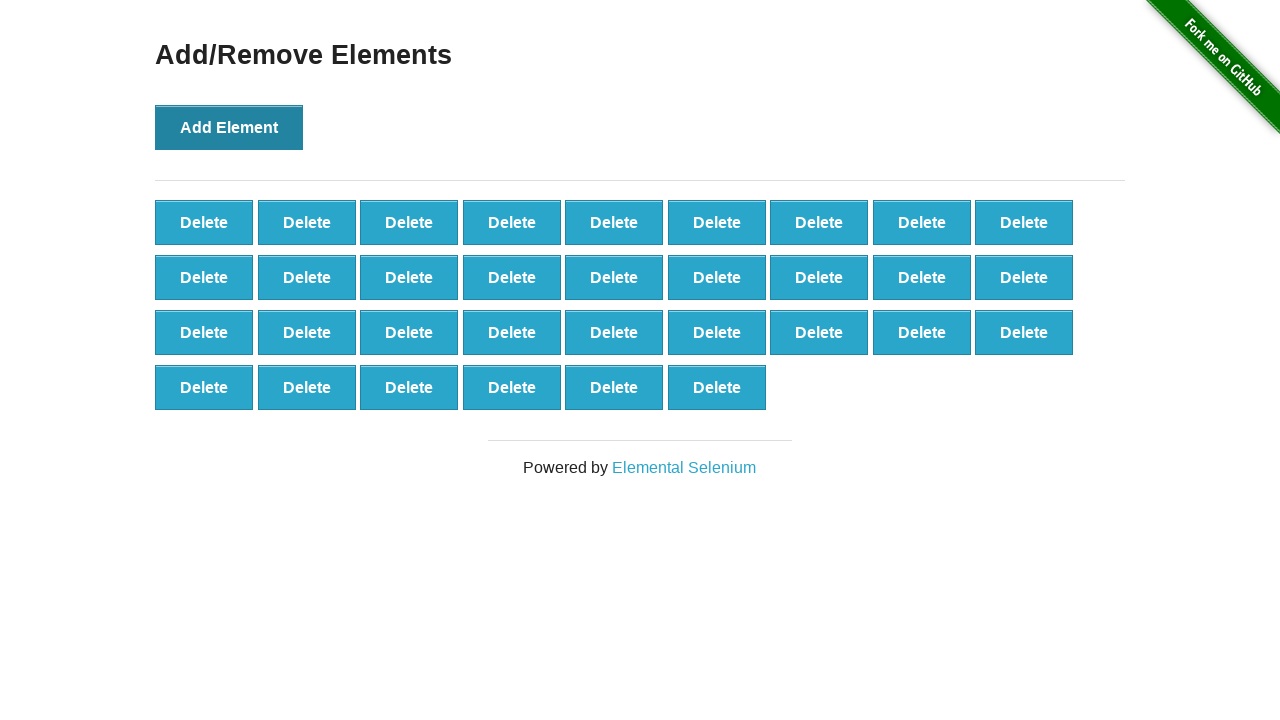

Clicked Add Element button (iteration 34/44) at (229, 127) on text=Add Element
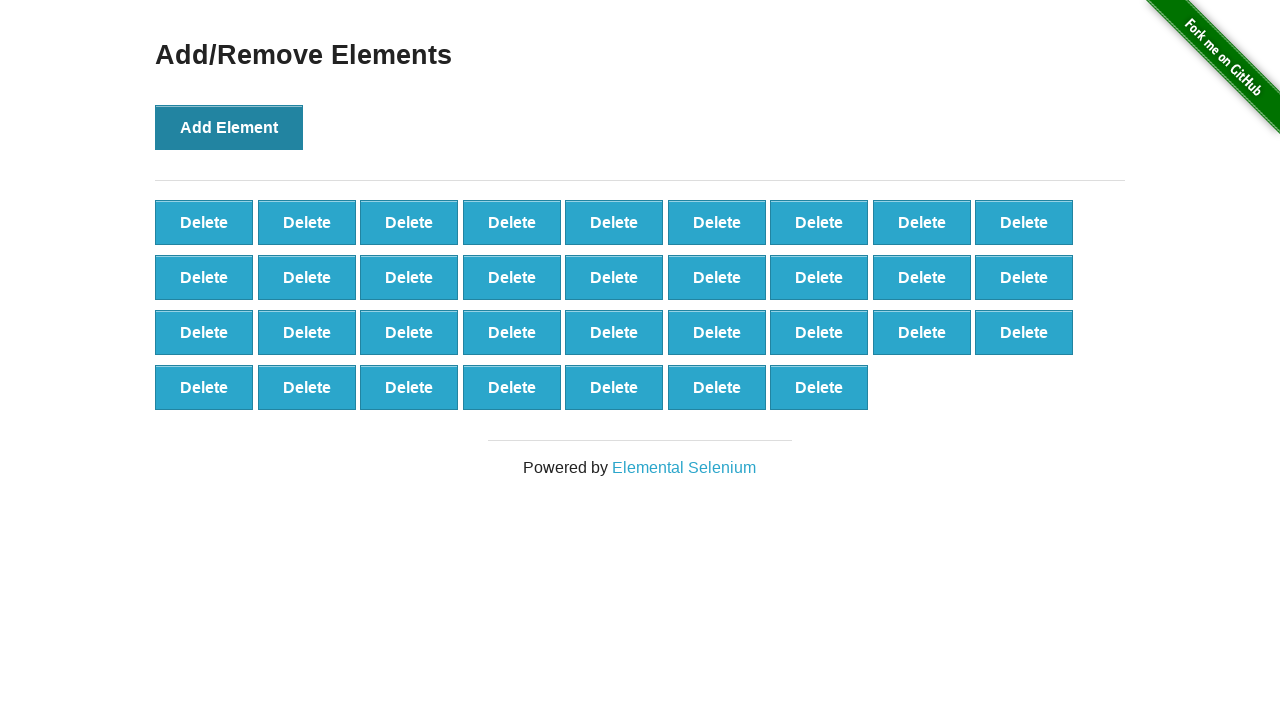

Clicked Add Element button (iteration 35/44) at (229, 127) on text=Add Element
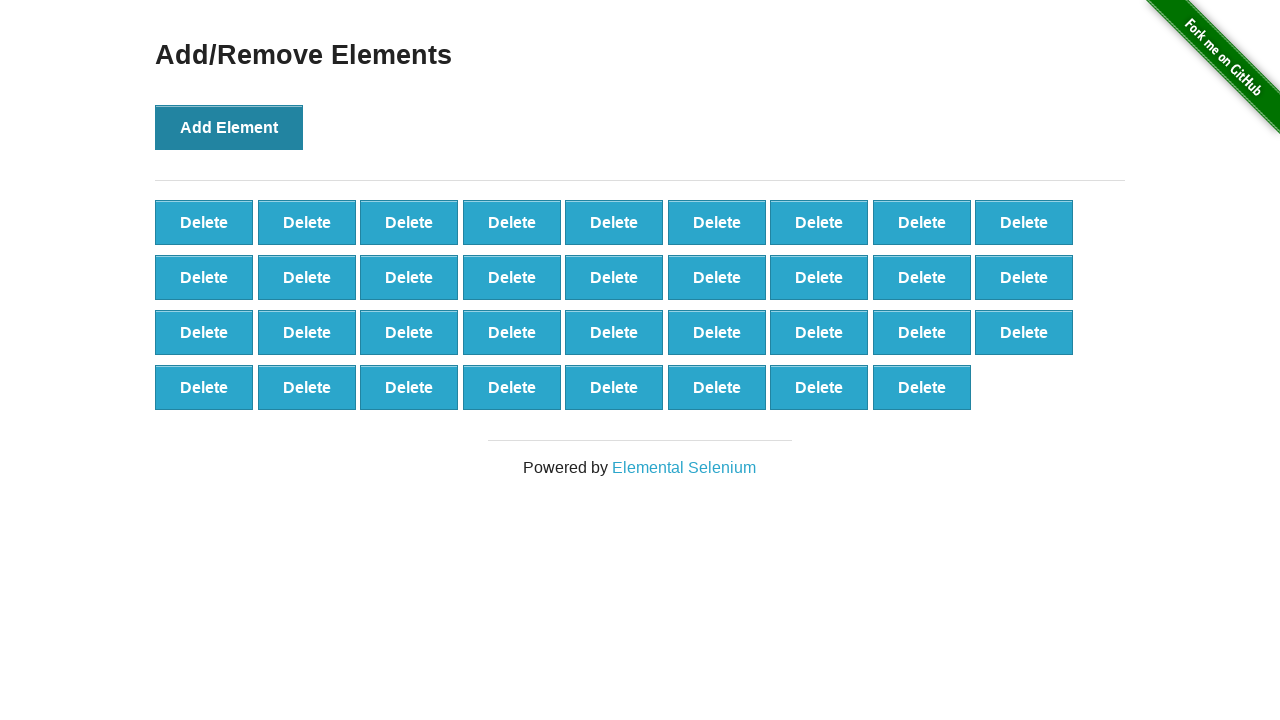

Clicked Add Element button (iteration 36/44) at (229, 127) on text=Add Element
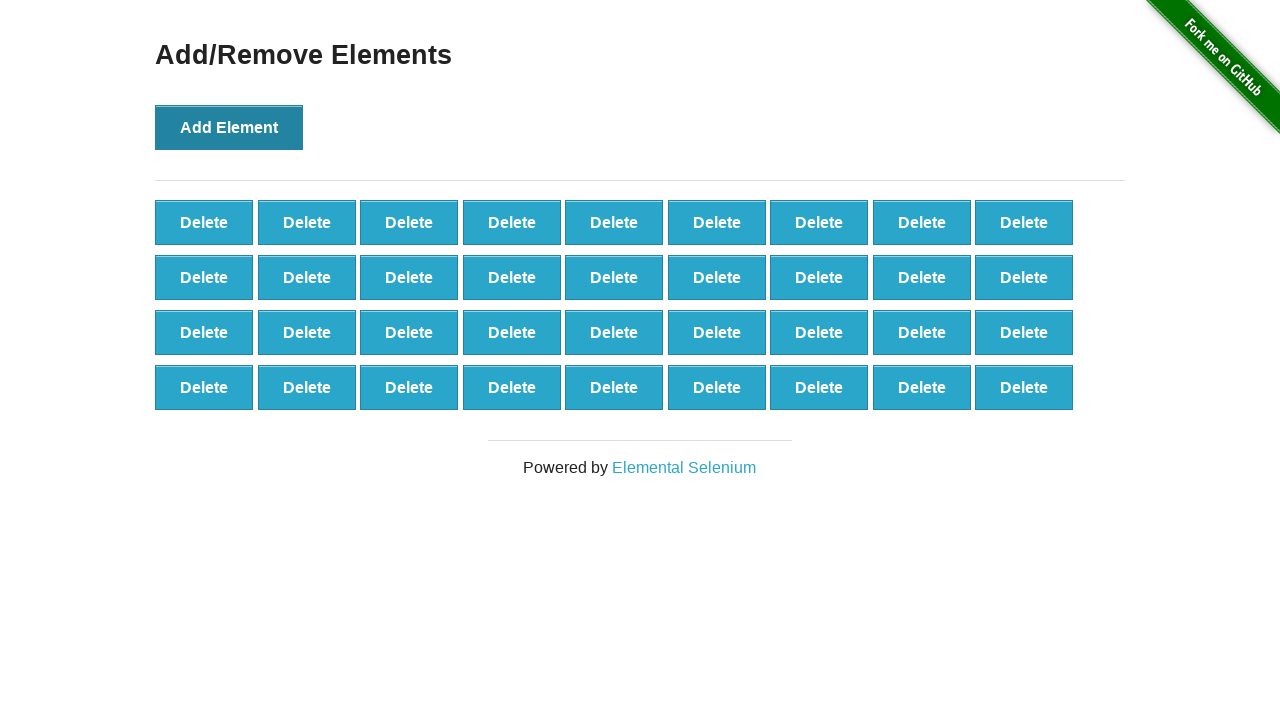

Clicked Add Element button (iteration 37/44) at (229, 127) on text=Add Element
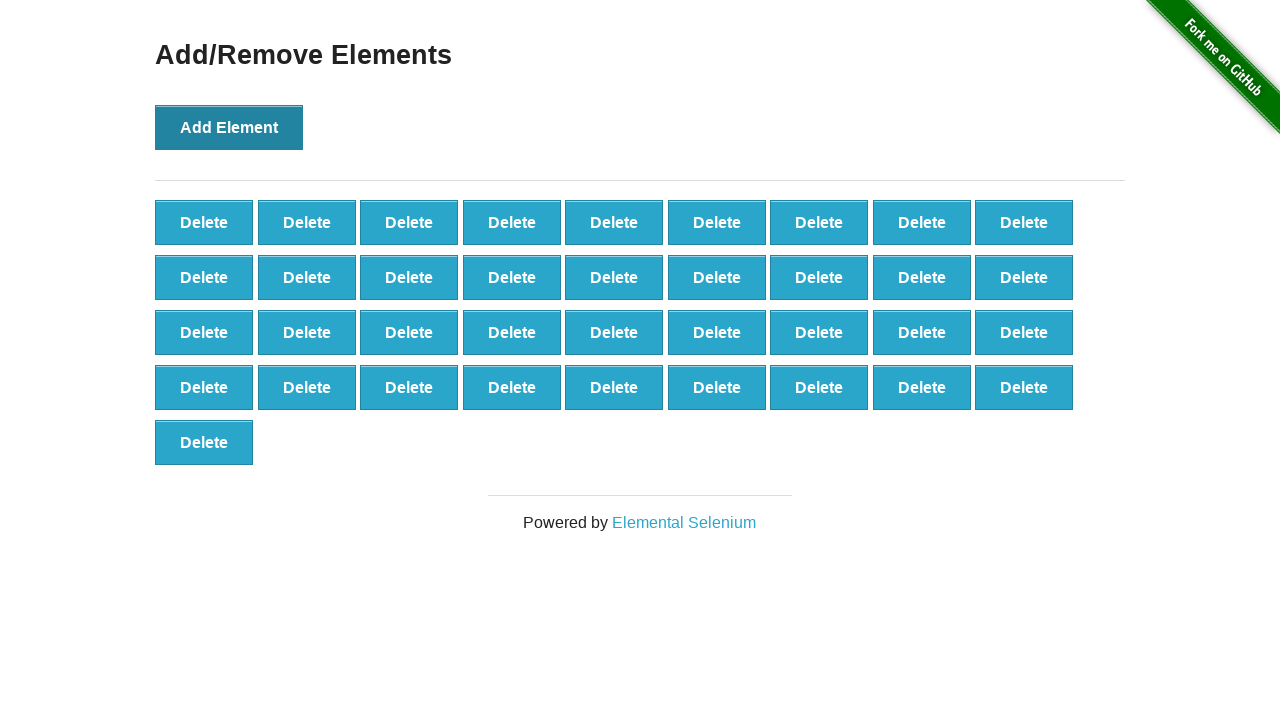

Clicked Add Element button (iteration 38/44) at (229, 127) on text=Add Element
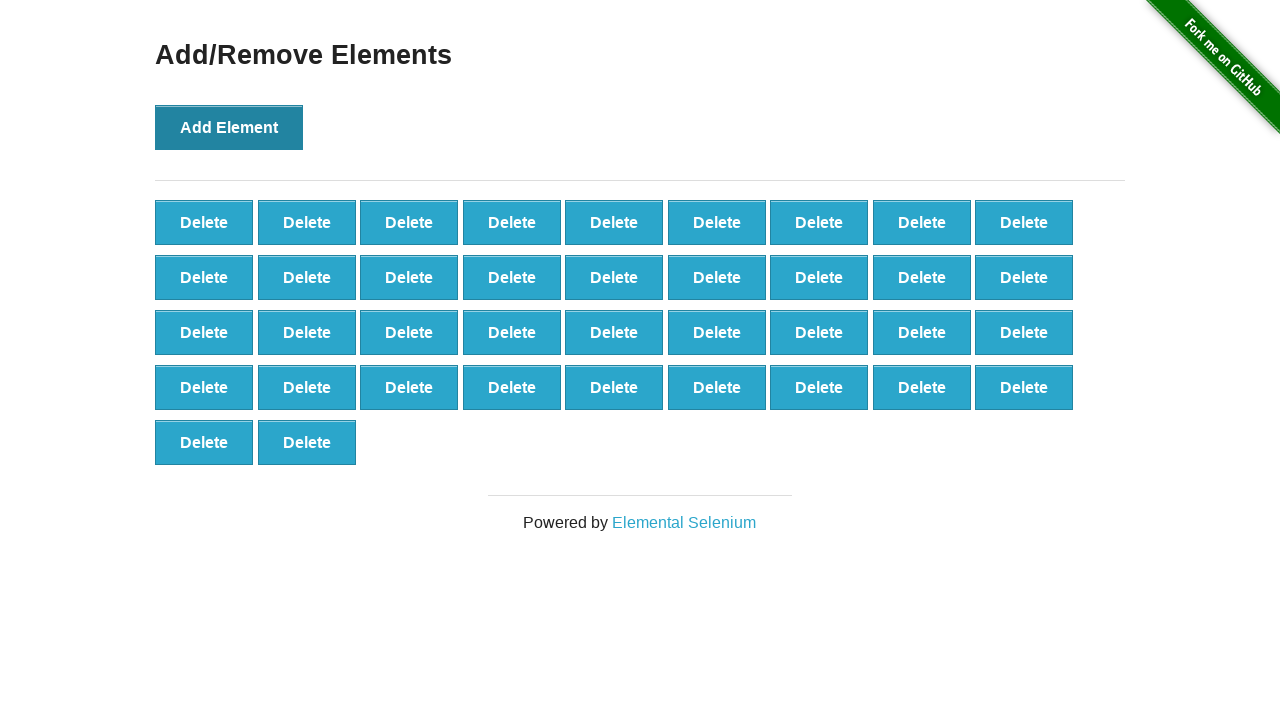

Clicked Add Element button (iteration 39/44) at (229, 127) on text=Add Element
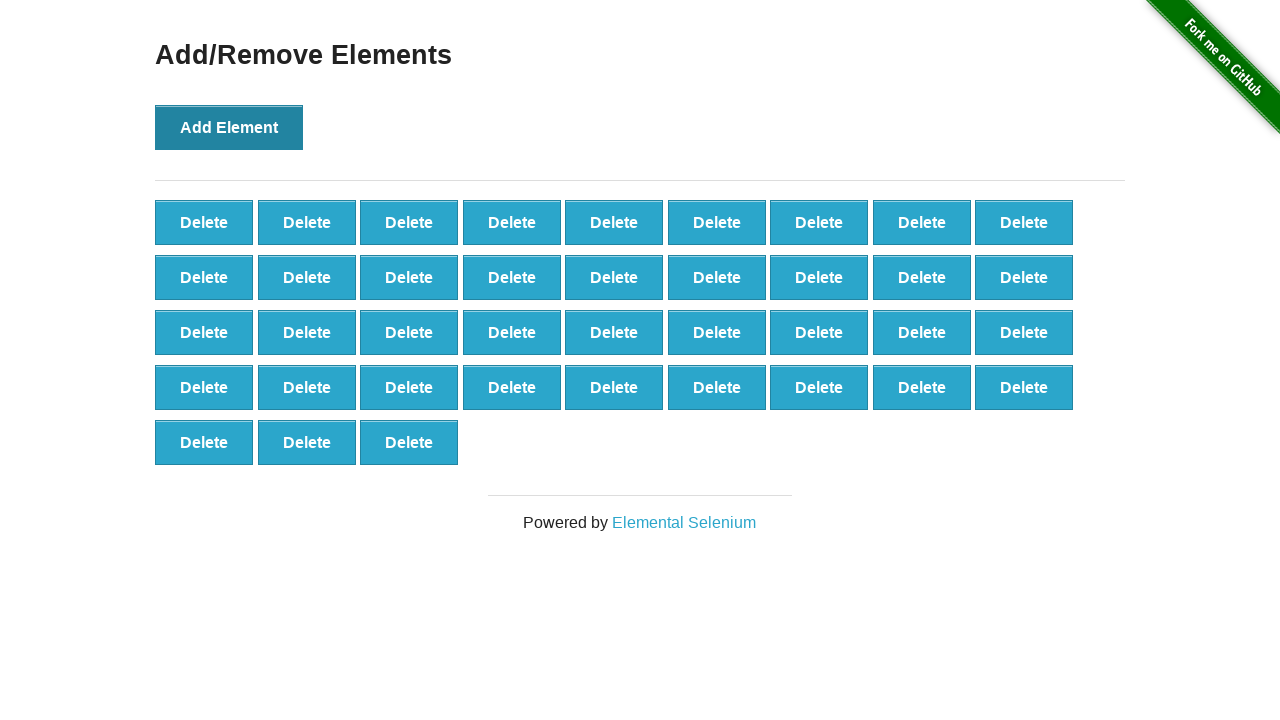

Clicked Add Element button (iteration 40/44) at (229, 127) on text=Add Element
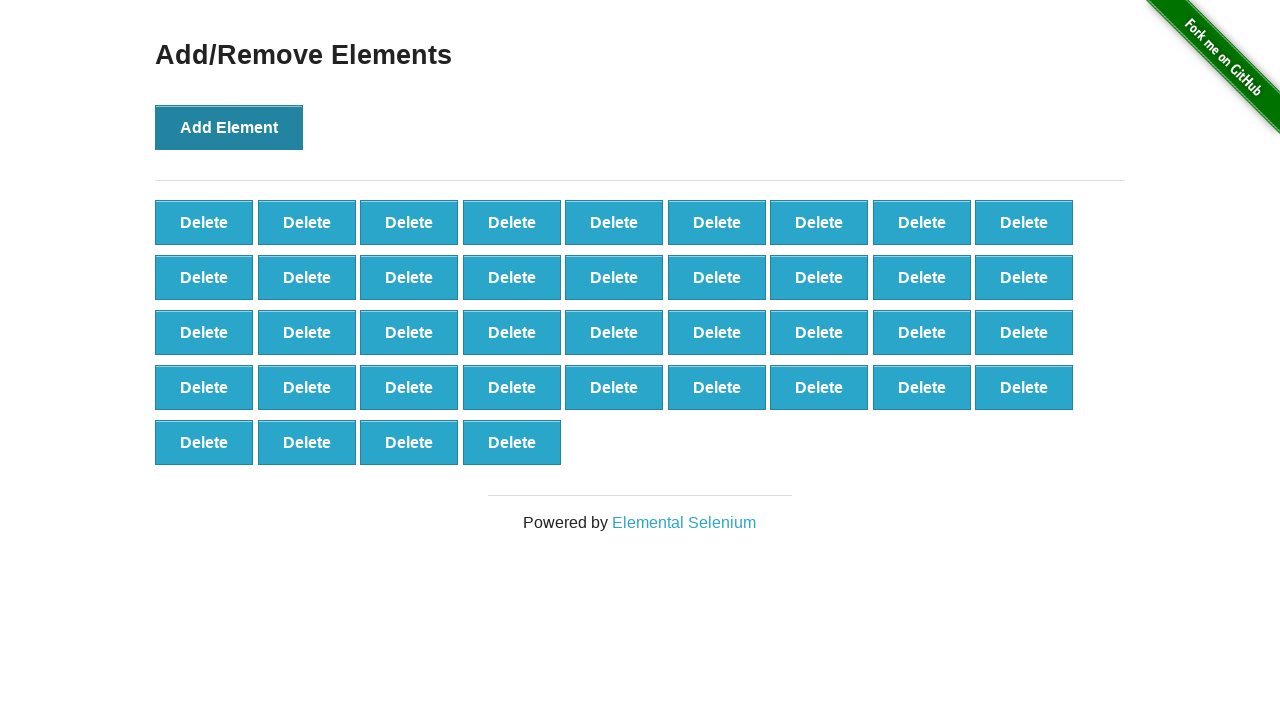

Clicked Add Element button (iteration 41/44) at (229, 127) on text=Add Element
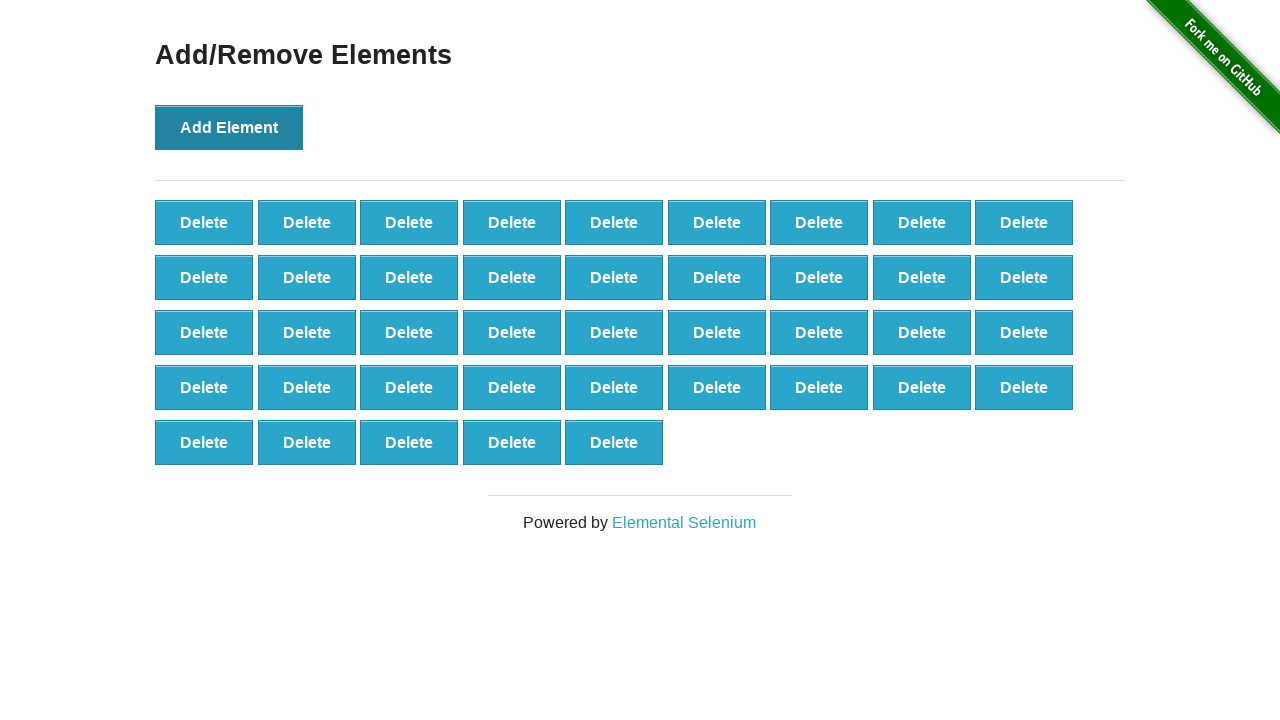

Clicked Add Element button (iteration 42/44) at (229, 127) on text=Add Element
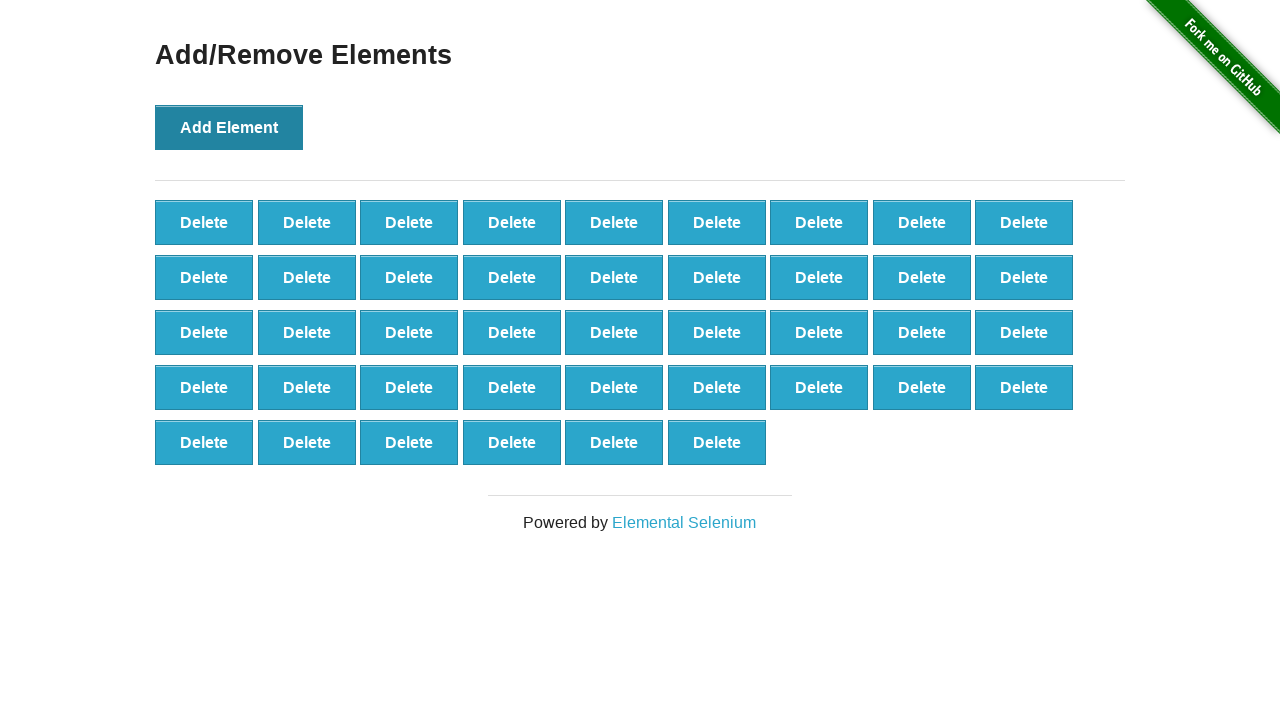

Clicked Add Element button (iteration 43/44) at (229, 127) on text=Add Element
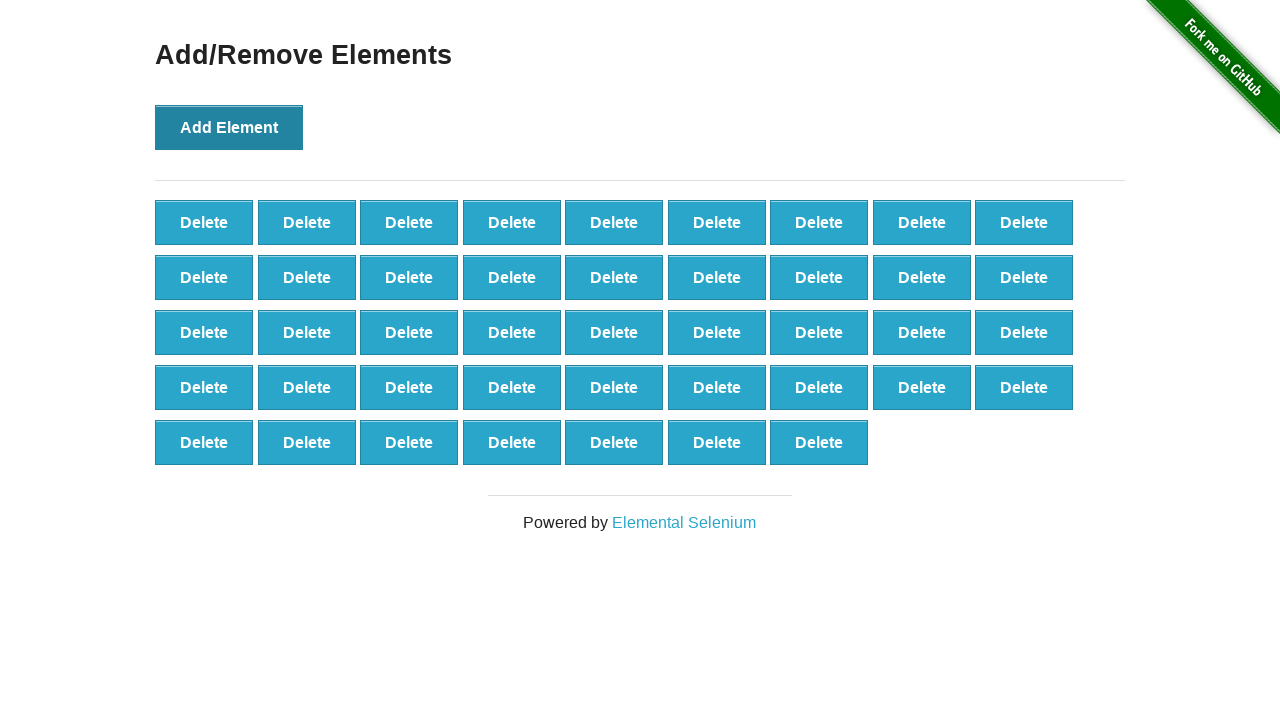

Clicked Add Element button (iteration 44/44) at (229, 127) on text=Add Element
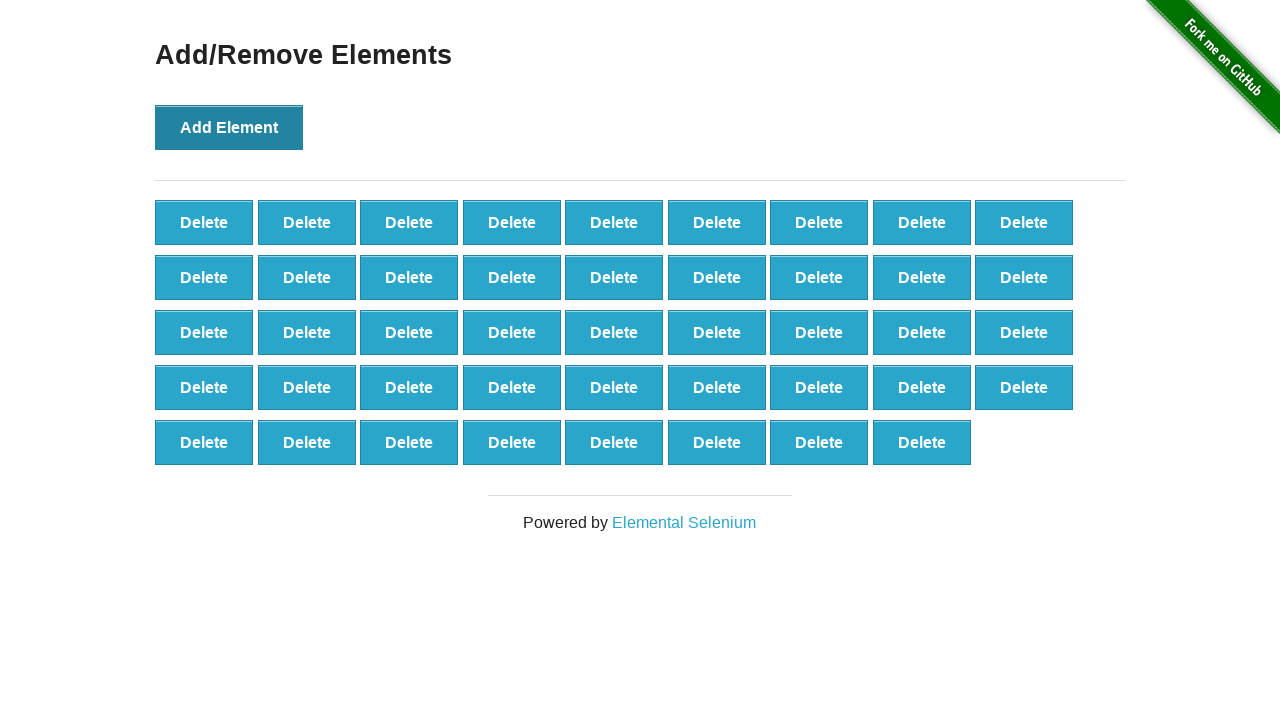

Counted added elements: 44
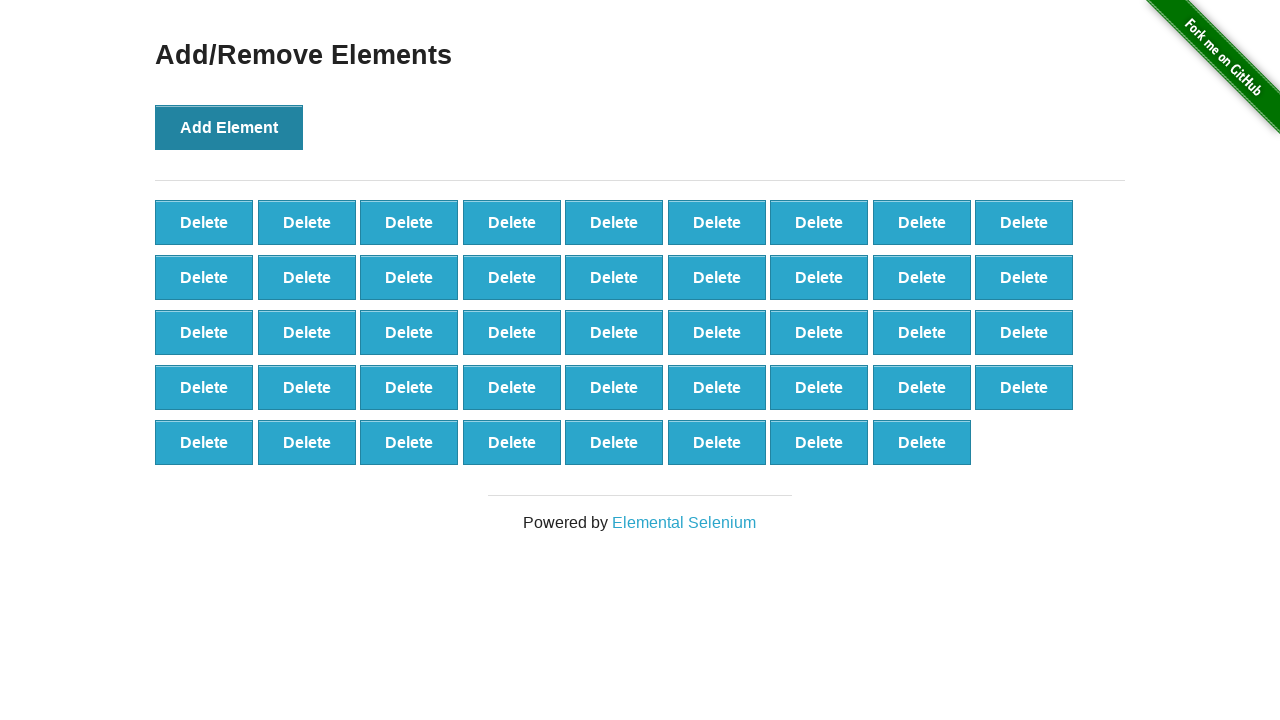

Verified that 44 elements match expected count of 44
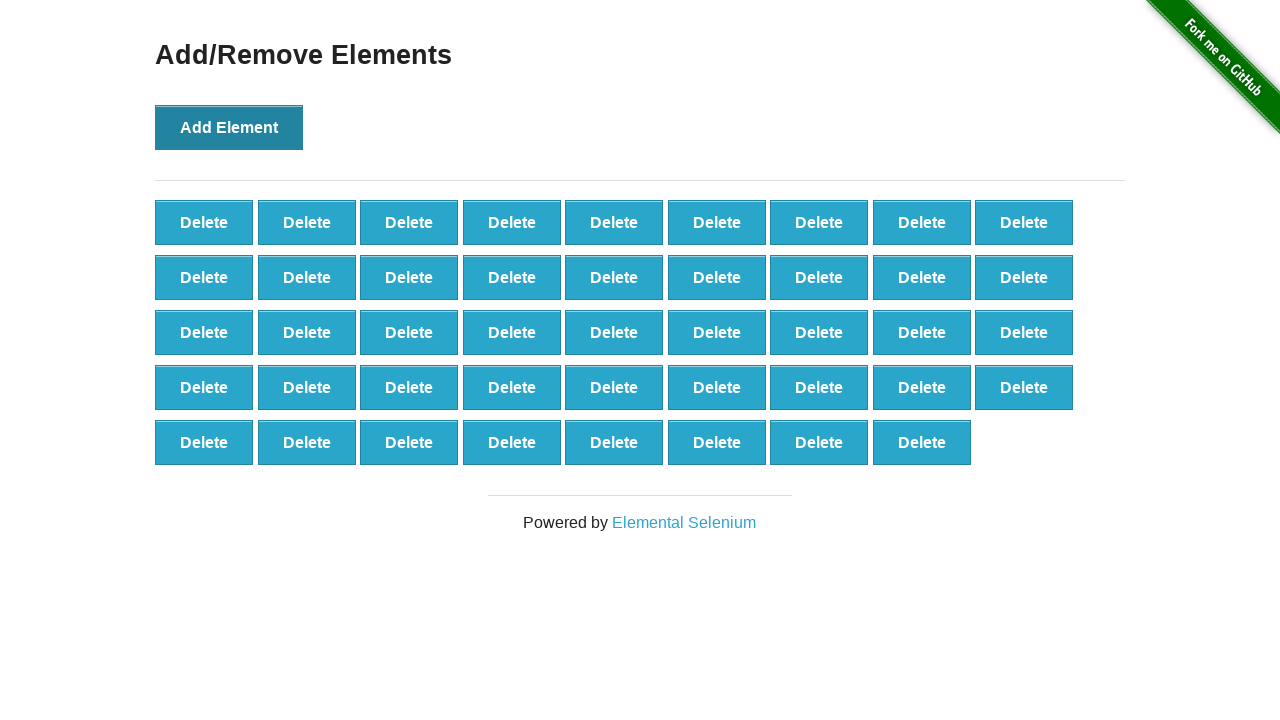

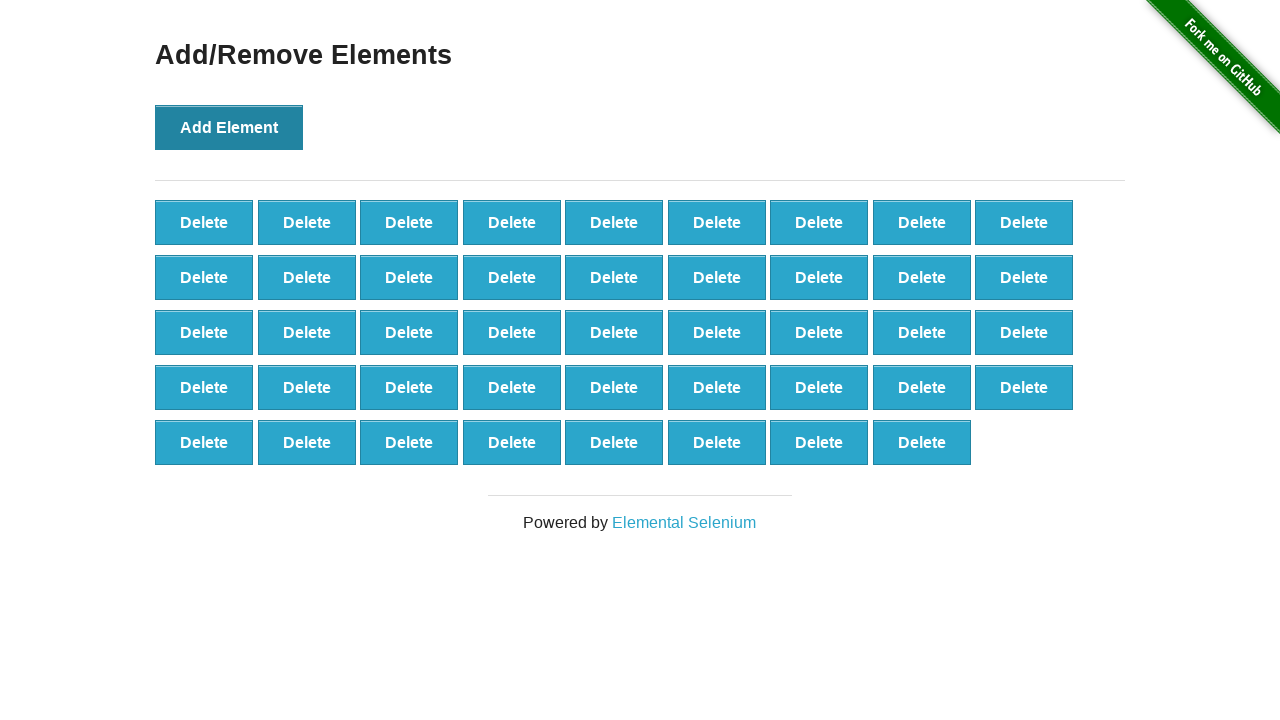